Fills out a Google Form by randomly selecting an option for each multiple choice question and submitting the form

Starting URL: https://docs.google.com/forms/d/e/1FAIpQLScaDxyT9NQIHh1cVgbTDggl2Dm4iusYEbNGVhLfmG4yvq0bLQ/viewform?usp=header

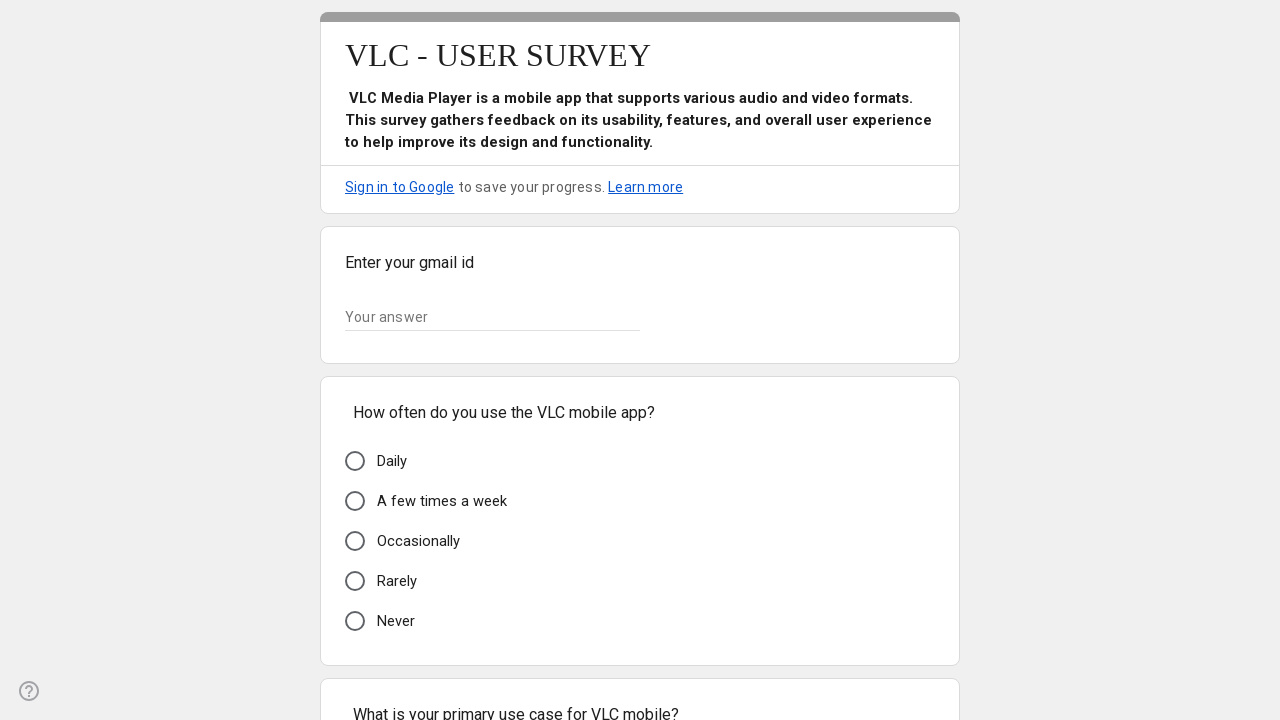

Waited for MCQ question groups to load
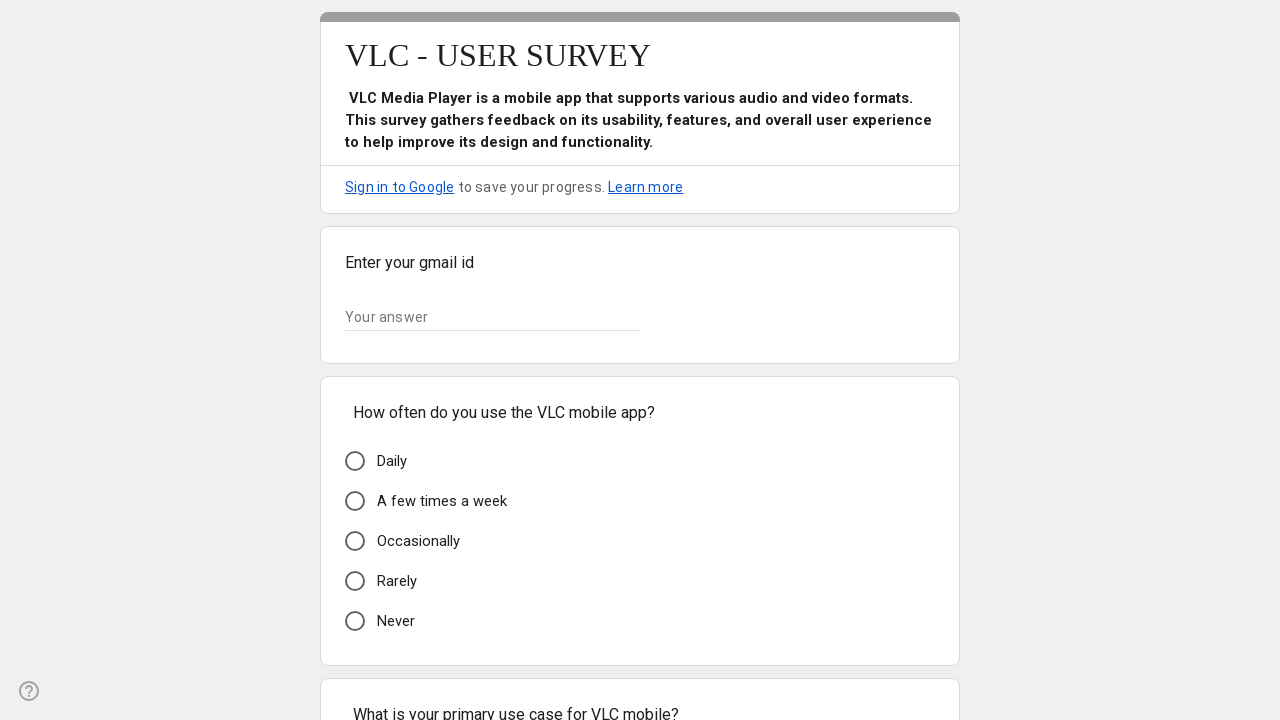

Located all MCQ question groups on the form
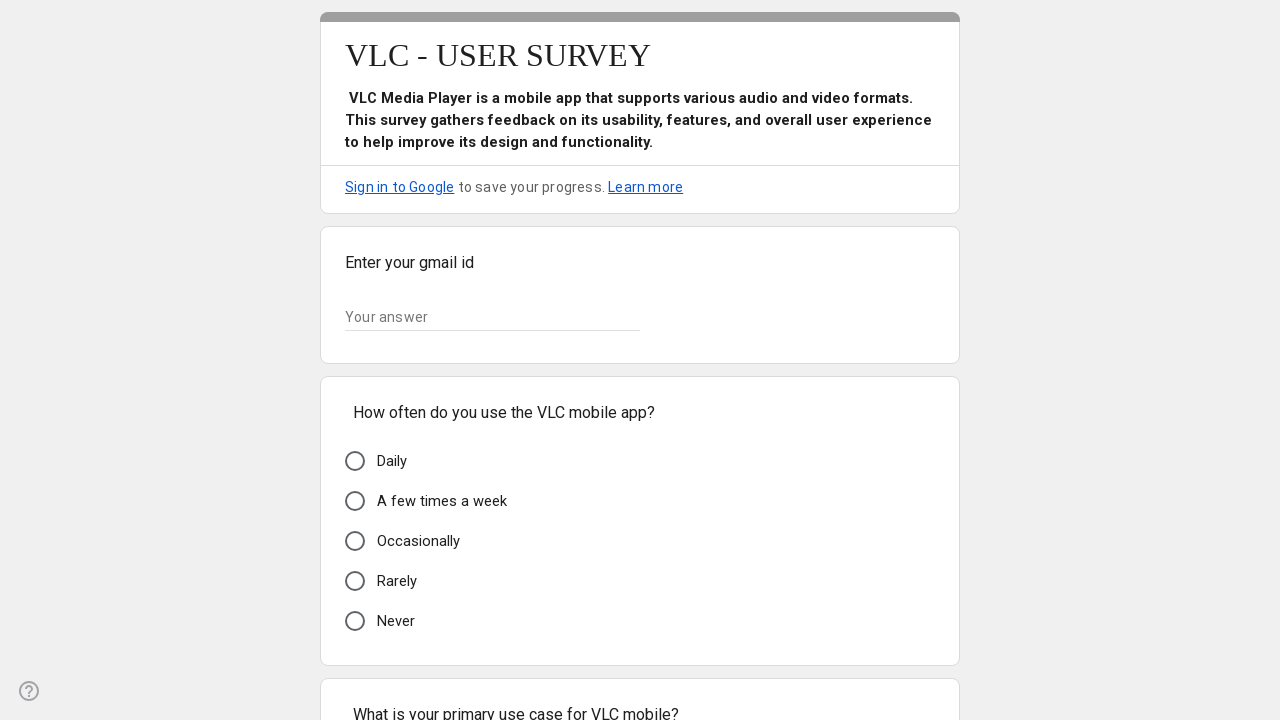

Randomly selected and clicked an option for a multiple choice question at (355, 501) on div[role='radiogroup'] >> nth=0 >> div[role='radio'] >> nth=1
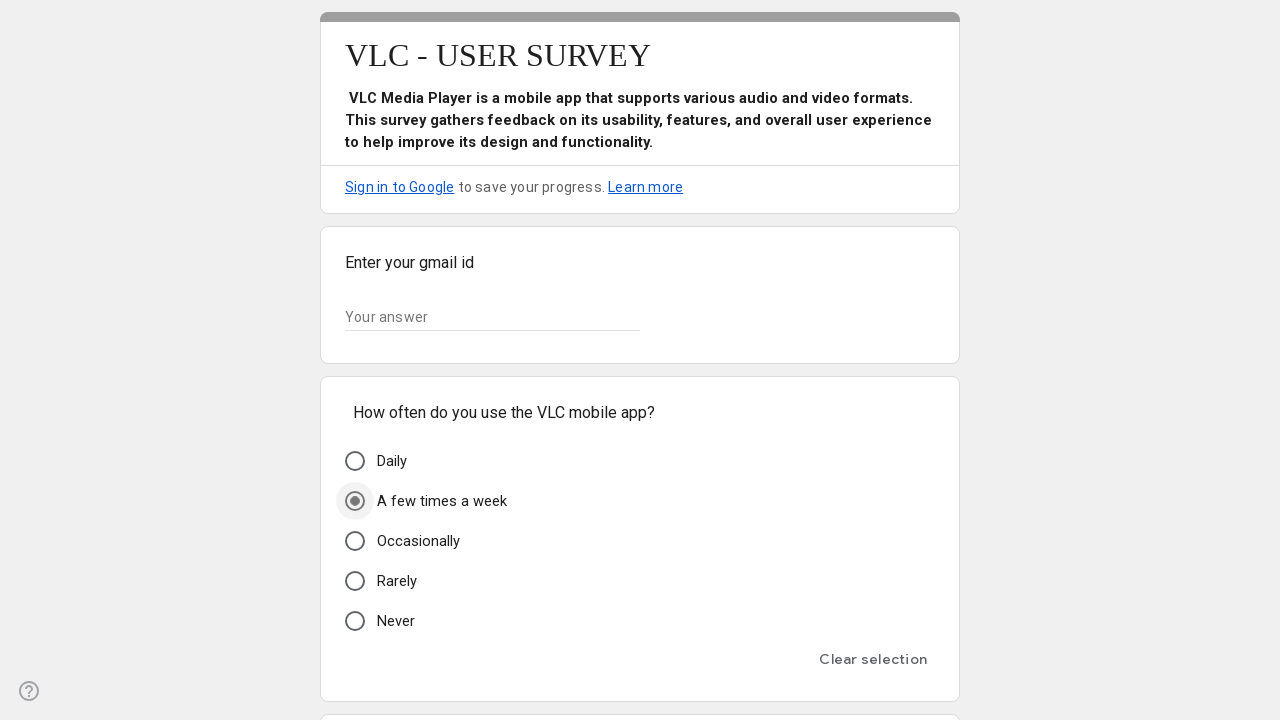

Waited for option selection to register
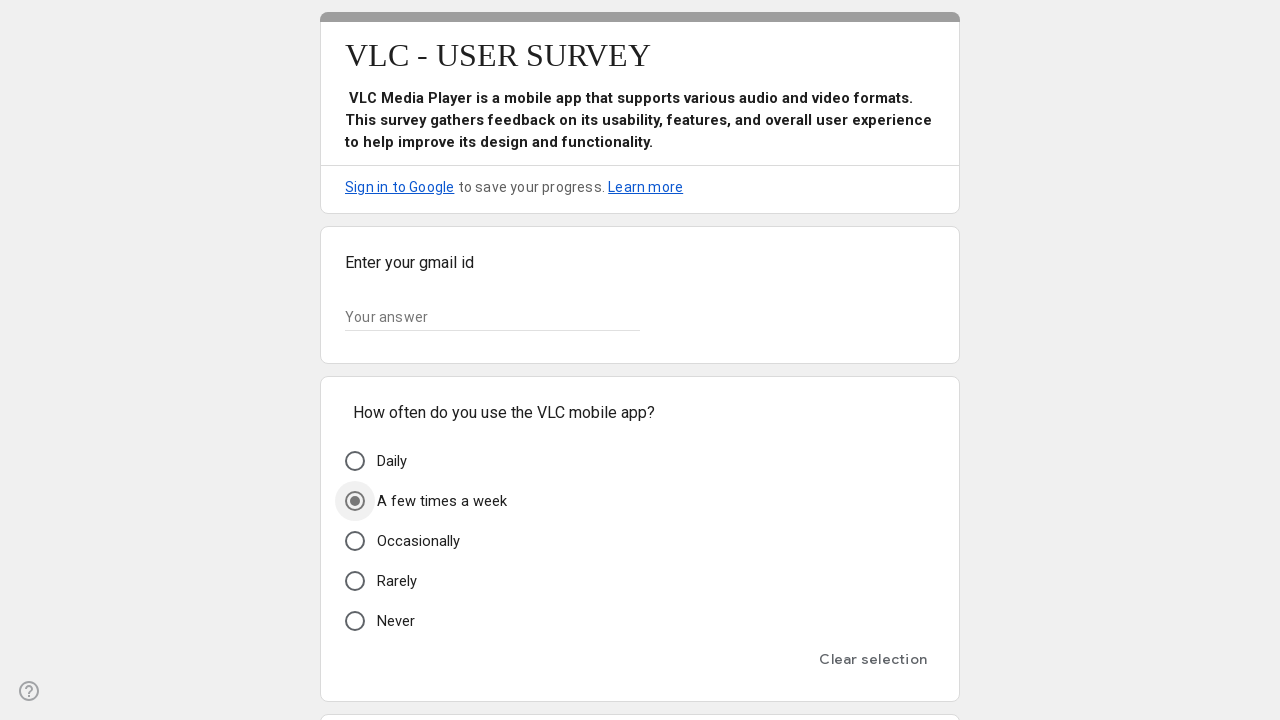

Randomly selected and clicked an option for a multiple choice question at (355, 360) on div[role='radiogroup'] >> nth=1 >> div[role='radio'] >> nth=3
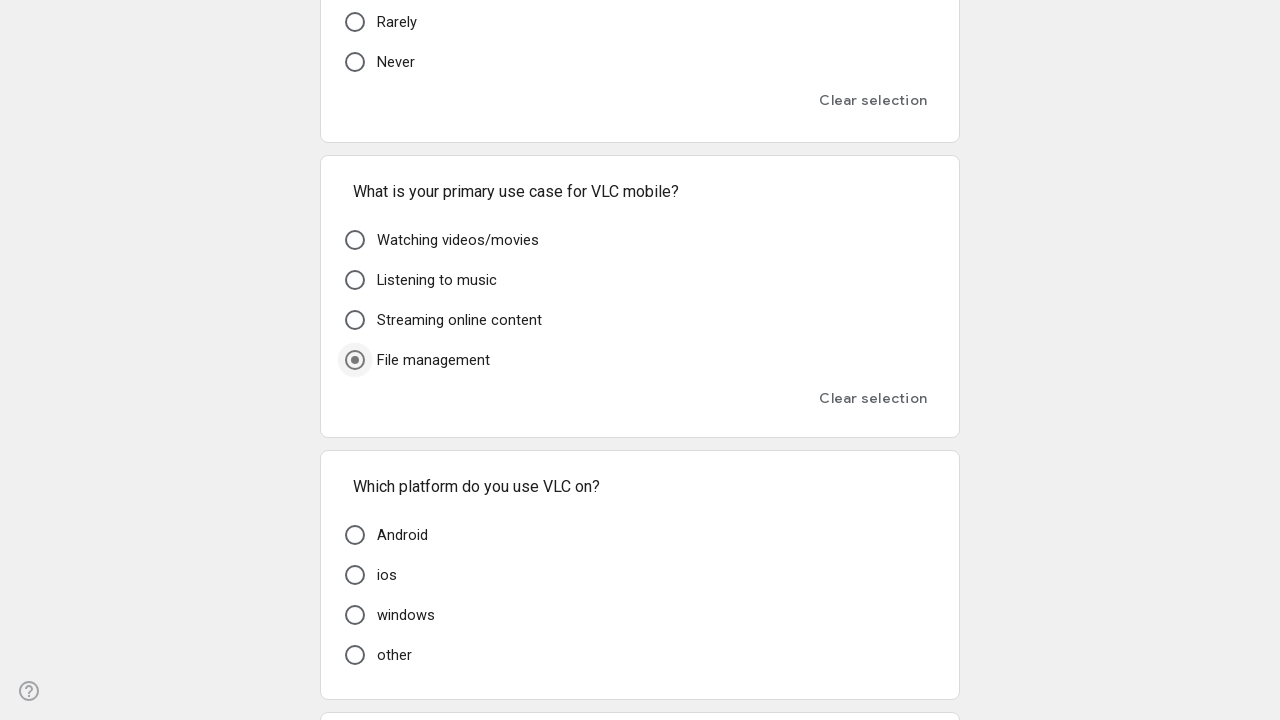

Waited for option selection to register
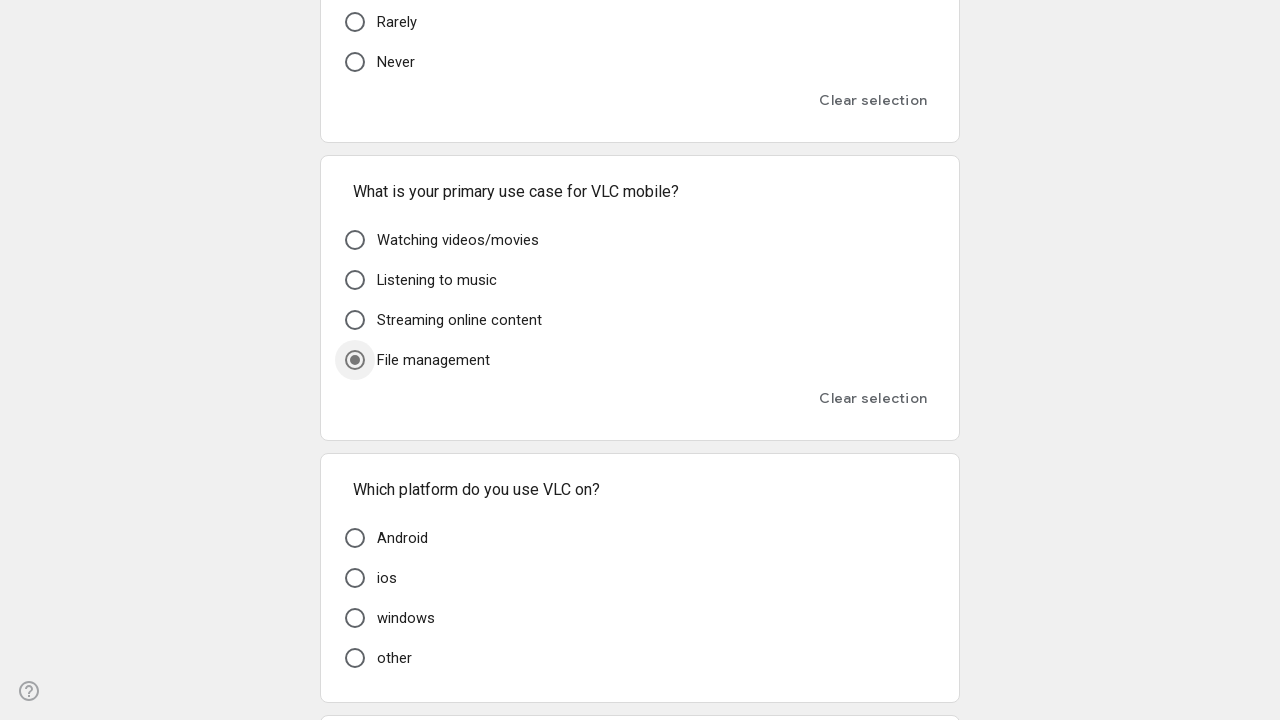

Randomly selected and clicked an option for a multiple choice question at (355, 618) on div[role='radiogroup'] >> nth=2 >> div[role='radio'] >> nth=2
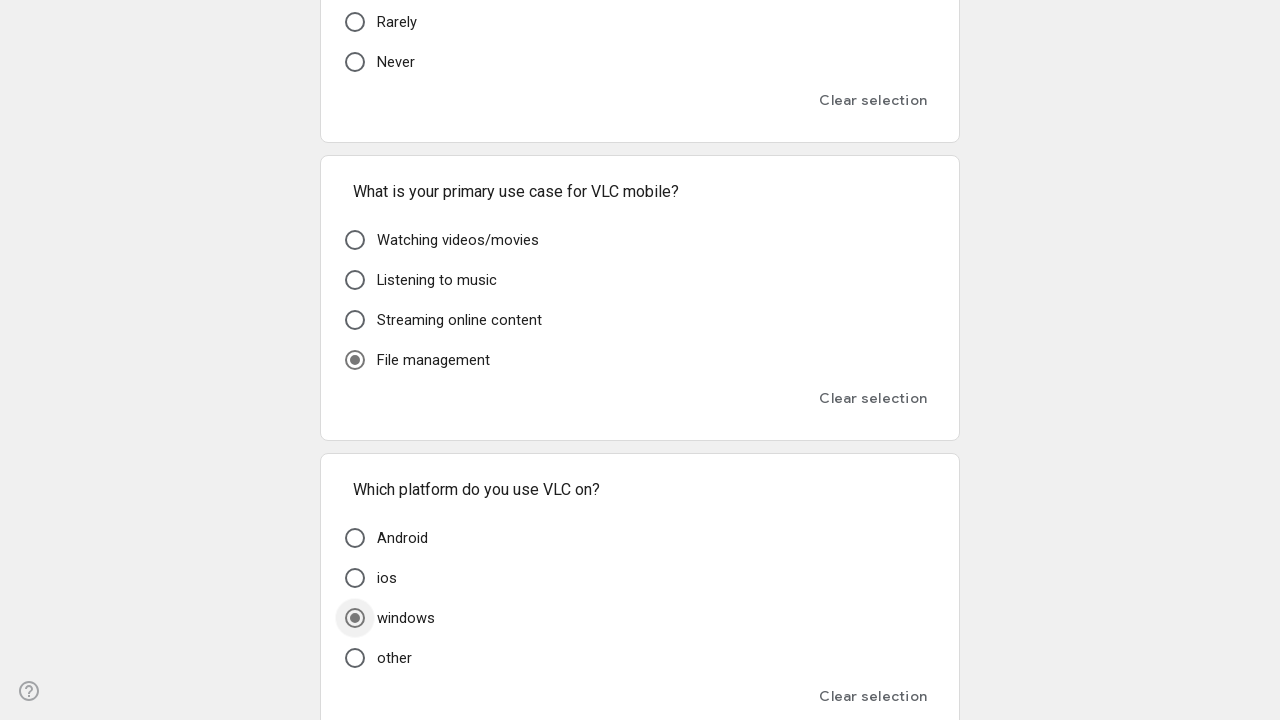

Waited for option selection to register
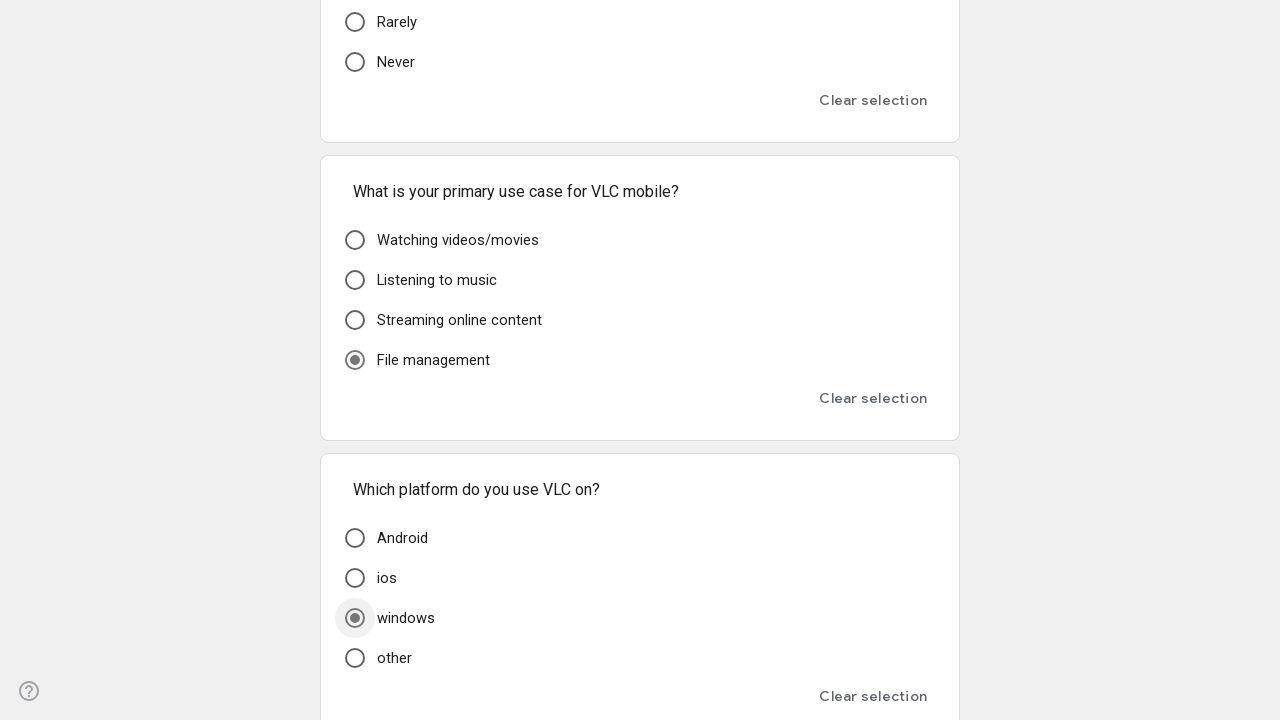

Randomly selected and clicked an option for a multiple choice question at (355, 360) on div[role='radiogroup'] >> nth=3 >> div[role='radio'] >> nth=3
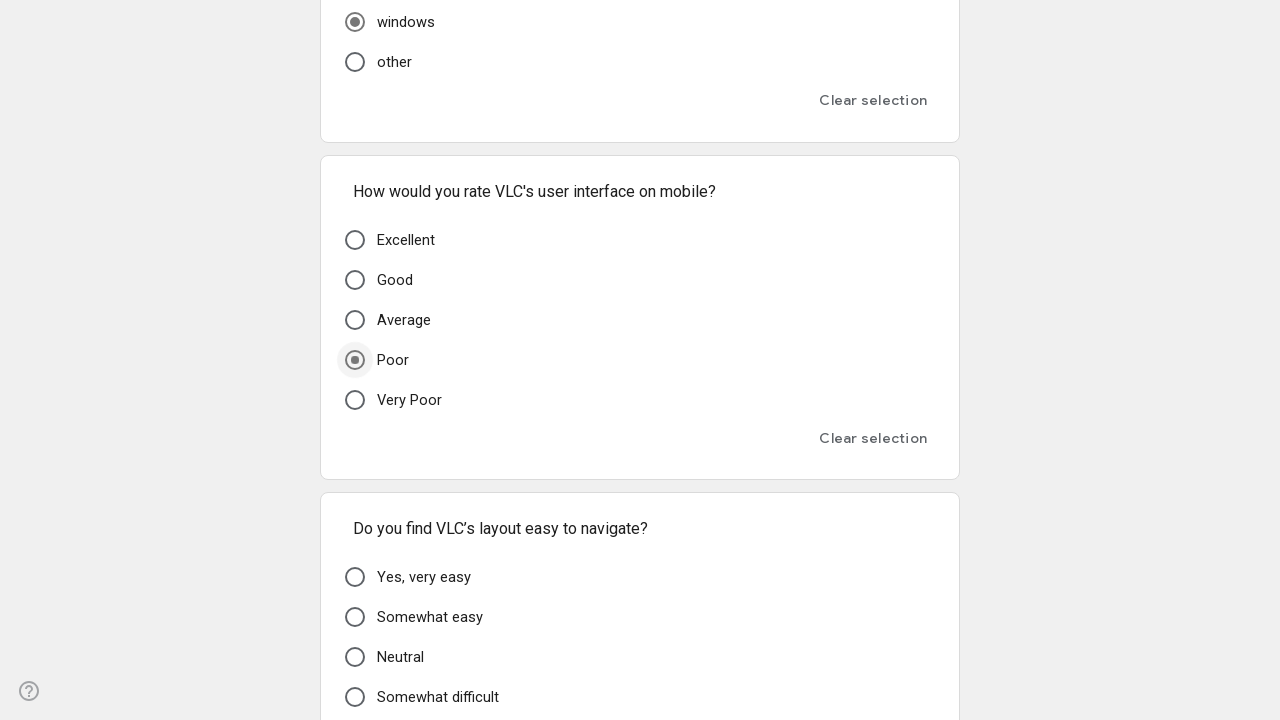

Waited for option selection to register
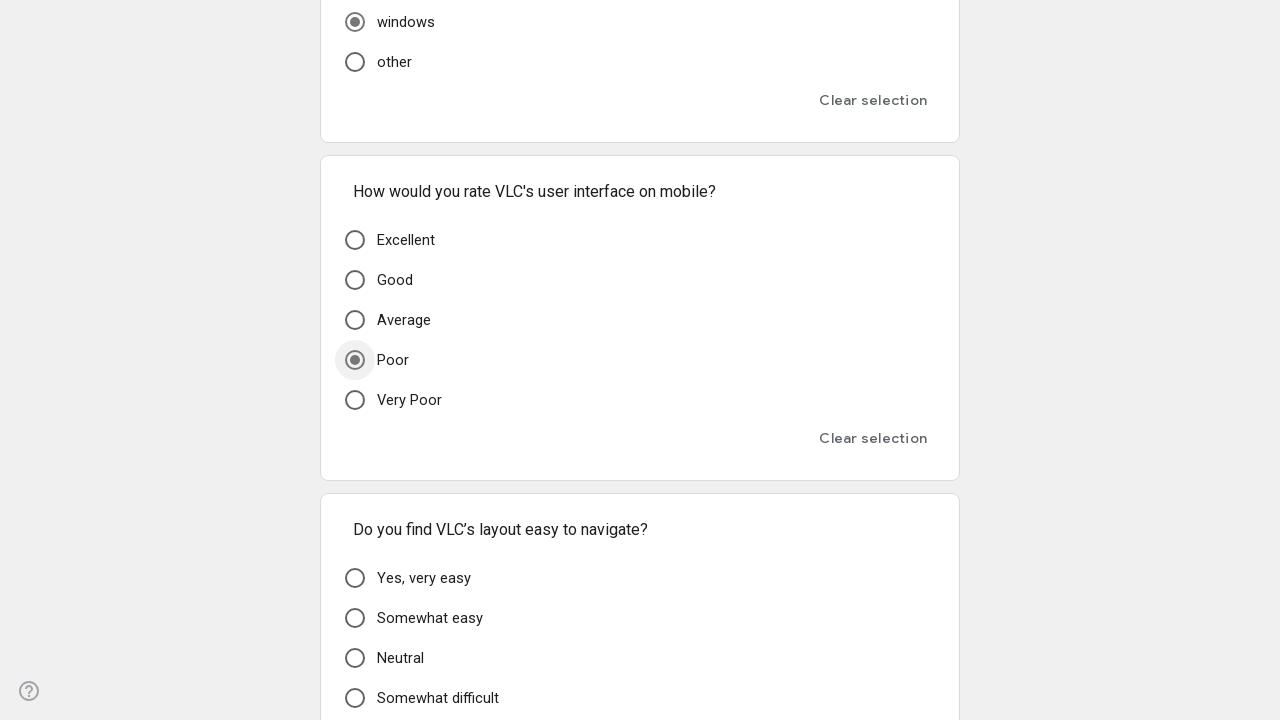

Randomly selected and clicked an option for a multiple choice question at (355, 618) on div[role='radiogroup'] >> nth=4 >> div[role='radio'] >> nth=1
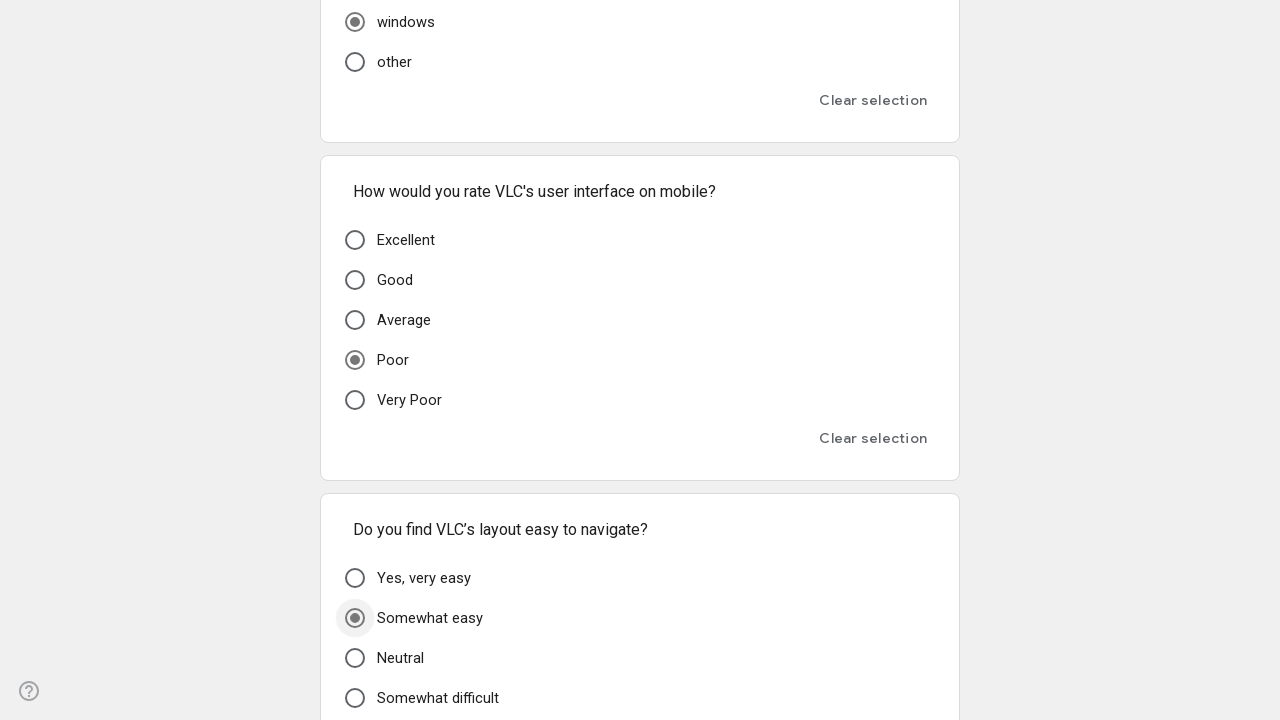

Waited for option selection to register
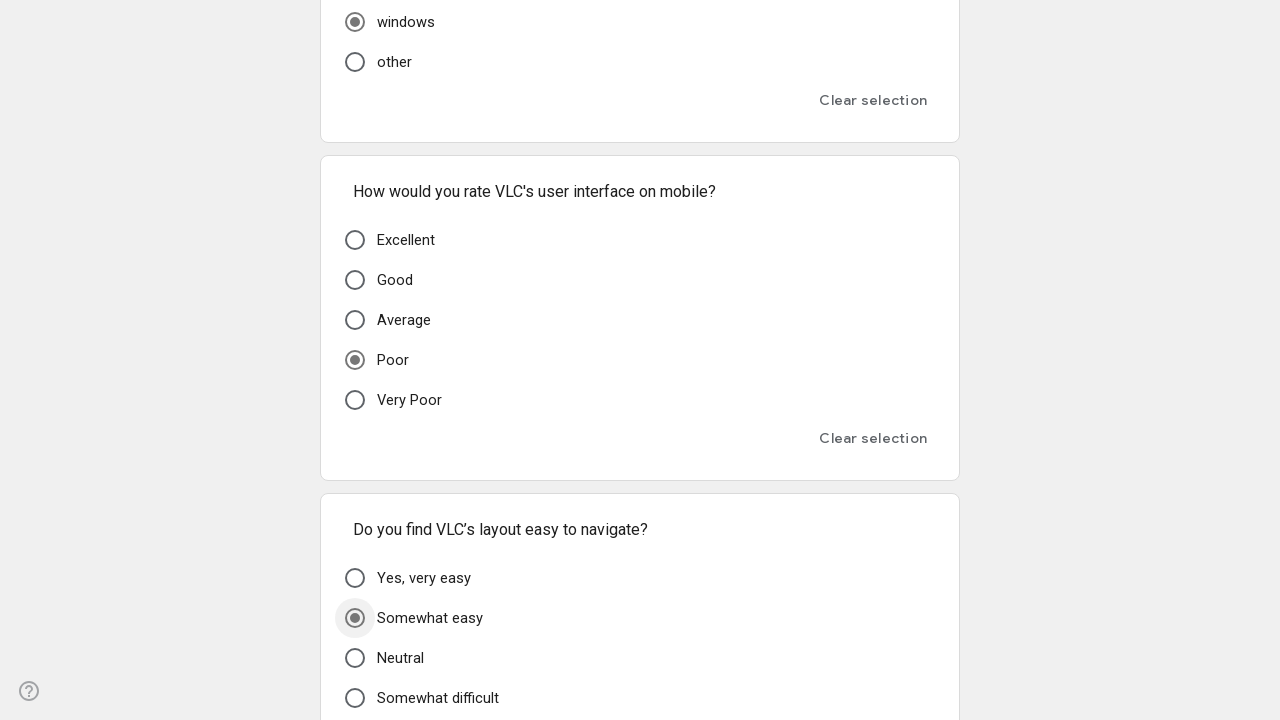

Randomly selected and clicked an option for a multiple choice question at (355, 360) on div[role='radiogroup'] >> nth=5 >> div[role='radio'] >> nth=3
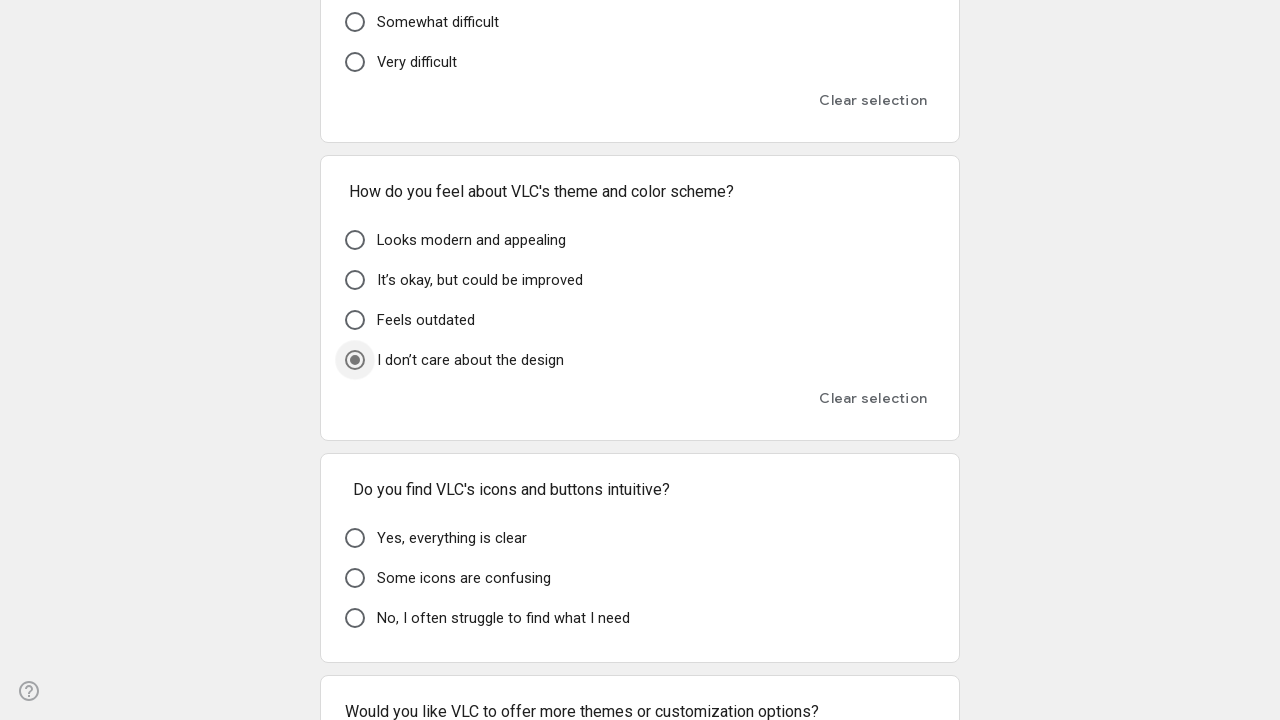

Waited for option selection to register
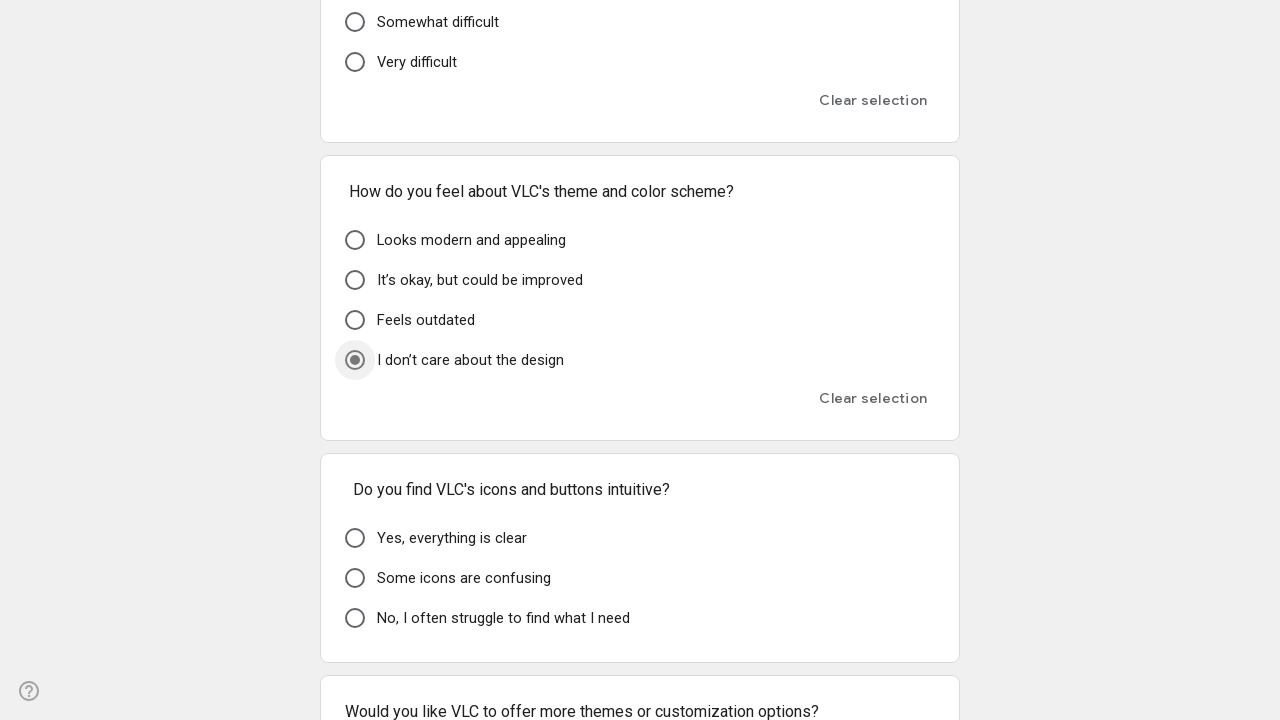

Randomly selected and clicked an option for a multiple choice question at (355, 538) on div[role='radiogroup'] >> nth=6 >> div[role='radio'] >> nth=0
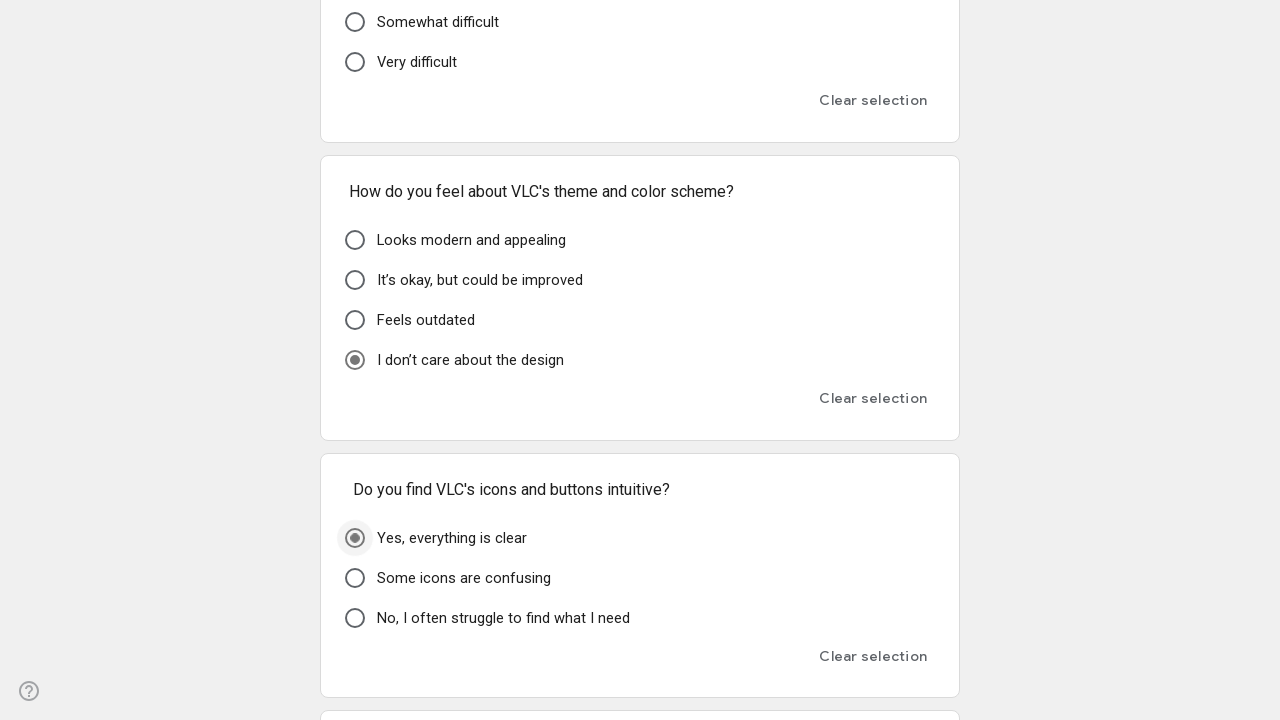

Waited for option selection to register
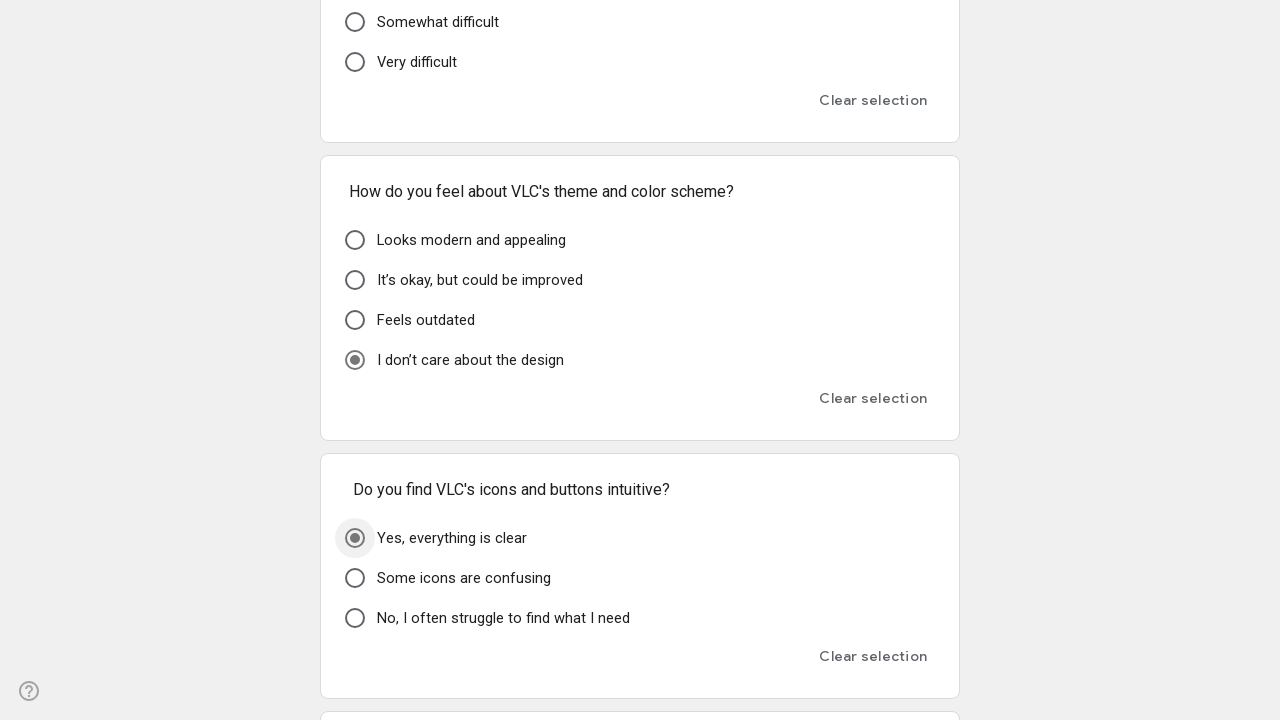

Randomly selected and clicked an option for a multiple choice question at (355, 360) on div[role='radiogroup'] >> nth=7 >> div[role='radio'] >> nth=2
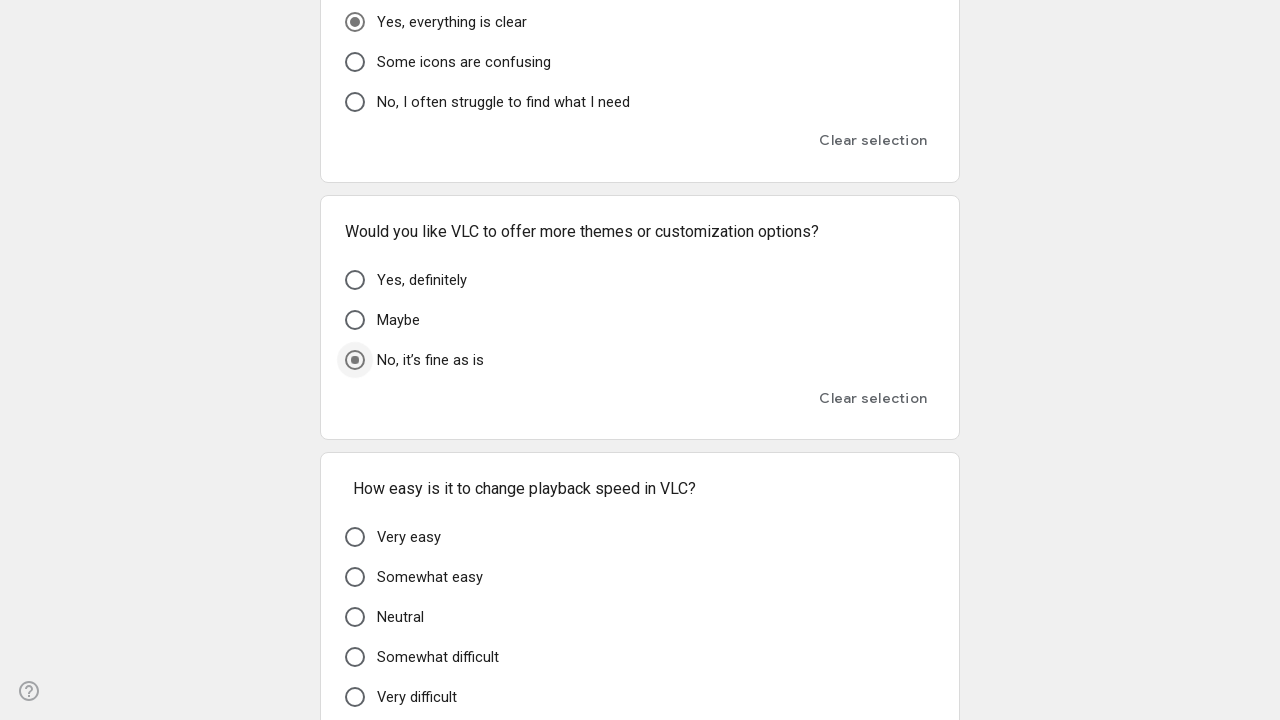

Waited for option selection to register
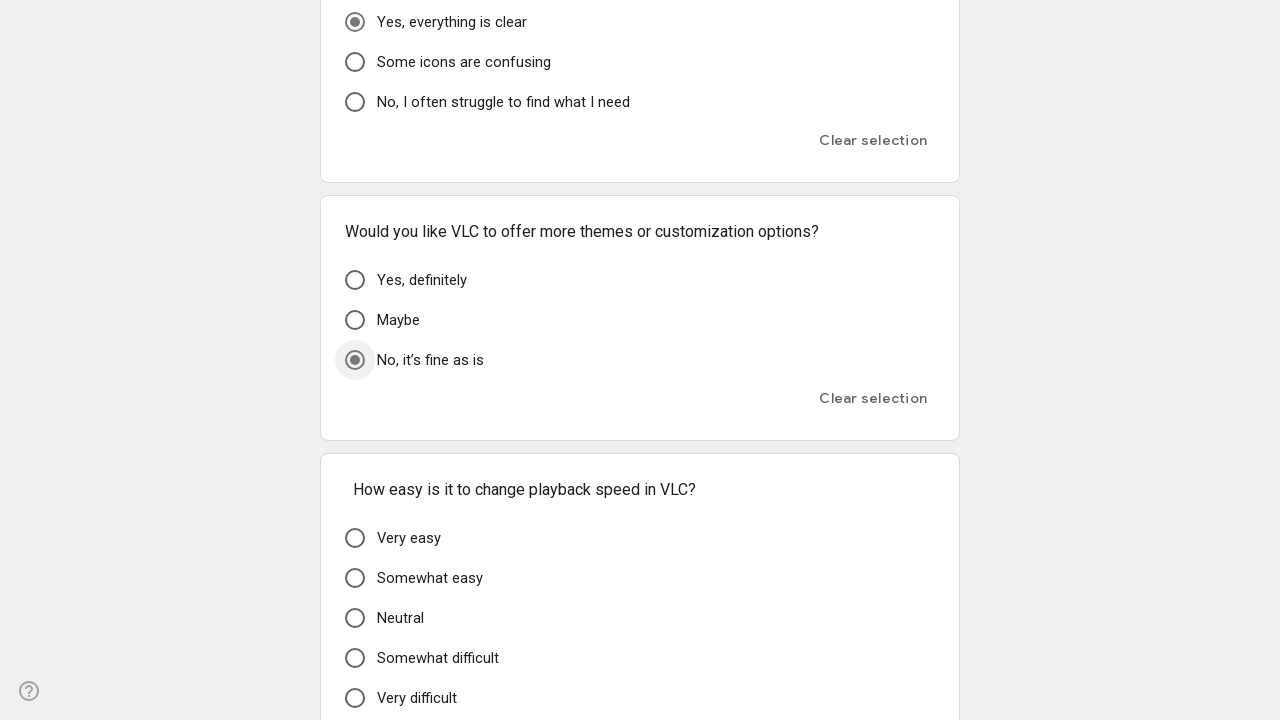

Randomly selected and clicked an option for a multiple choice question at (355, 698) on div[role='radiogroup'] >> nth=8 >> div[role='radio'] >> nth=4
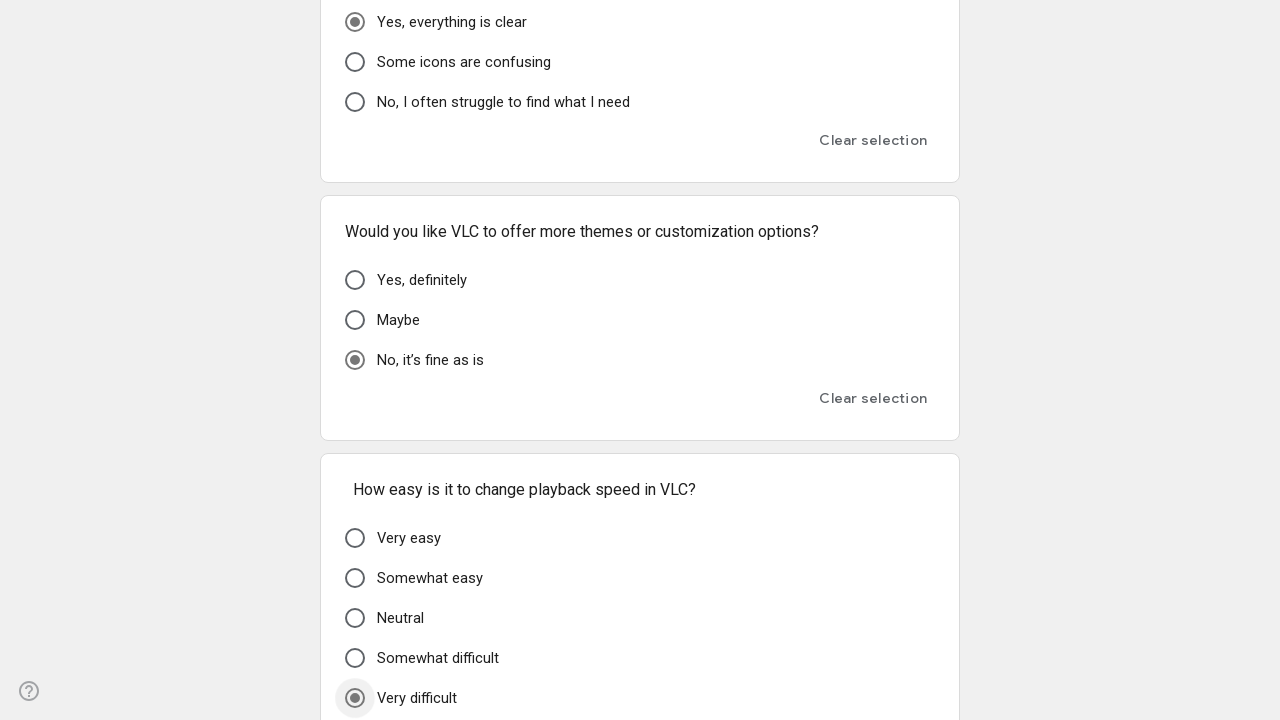

Waited for option selection to register
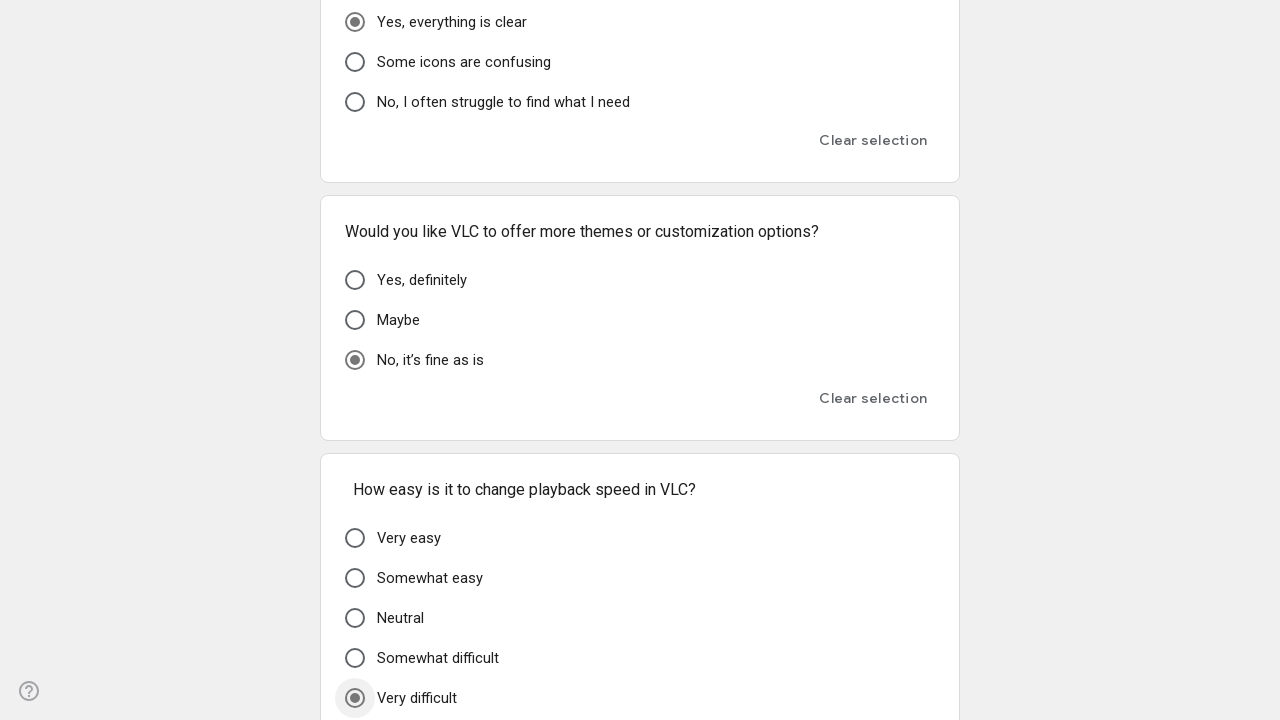

Randomly selected and clicked an option for a multiple choice question at (355, 360) on div[role='radiogroup'] >> nth=9 >> div[role='radio'] >> nth=0
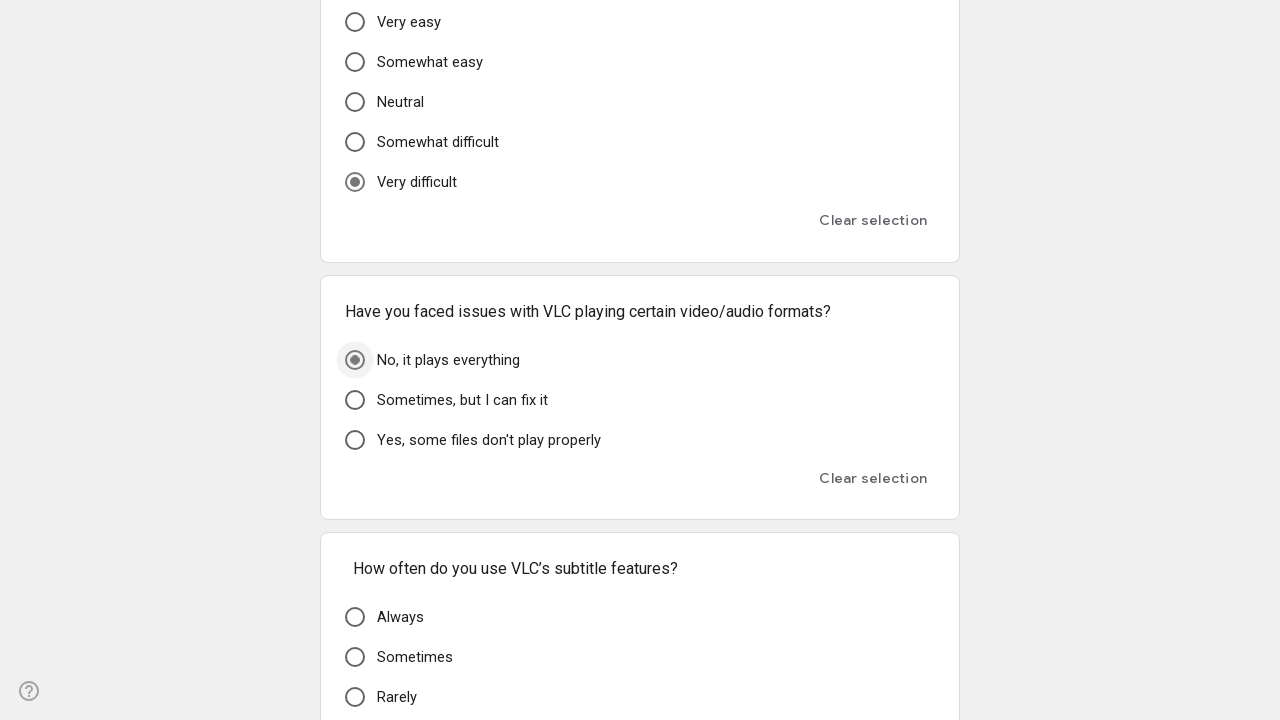

Waited for option selection to register
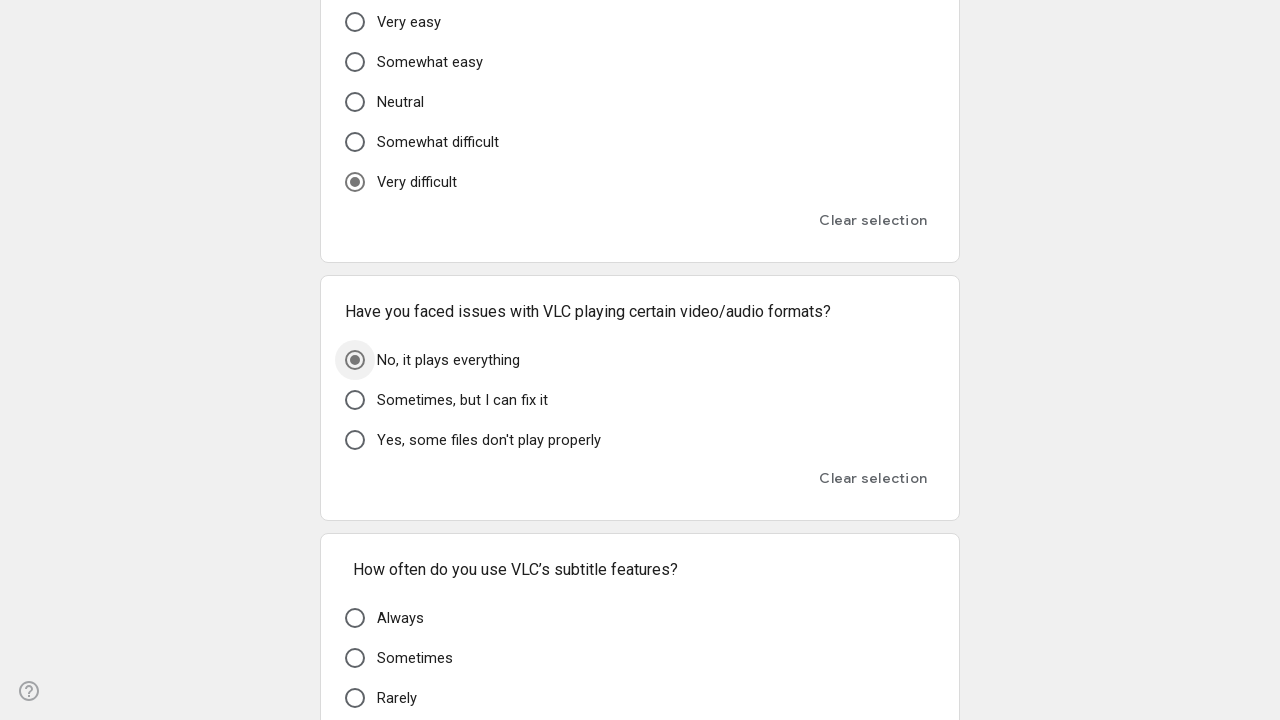

Randomly selected and clicked an option for a multiple choice question at (355, 360) on div[role='radiogroup'] >> nth=10 >> div[role='radio'] >> nth=3
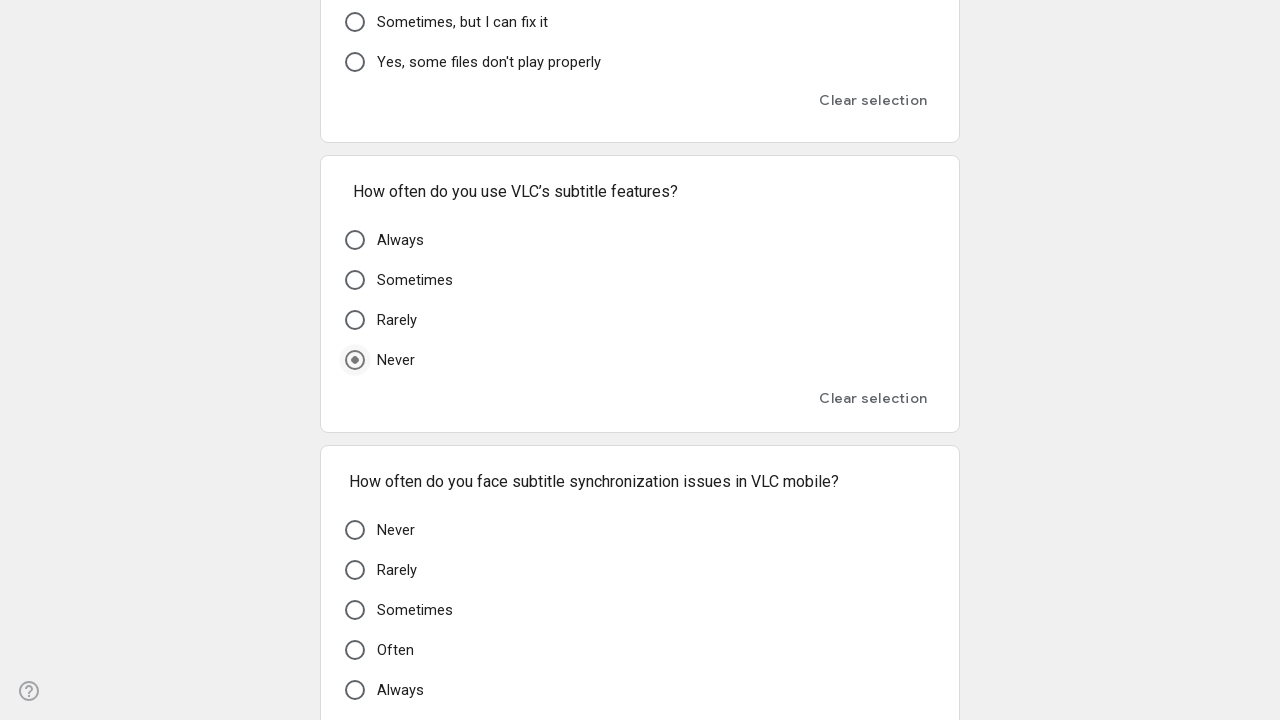

Waited for option selection to register
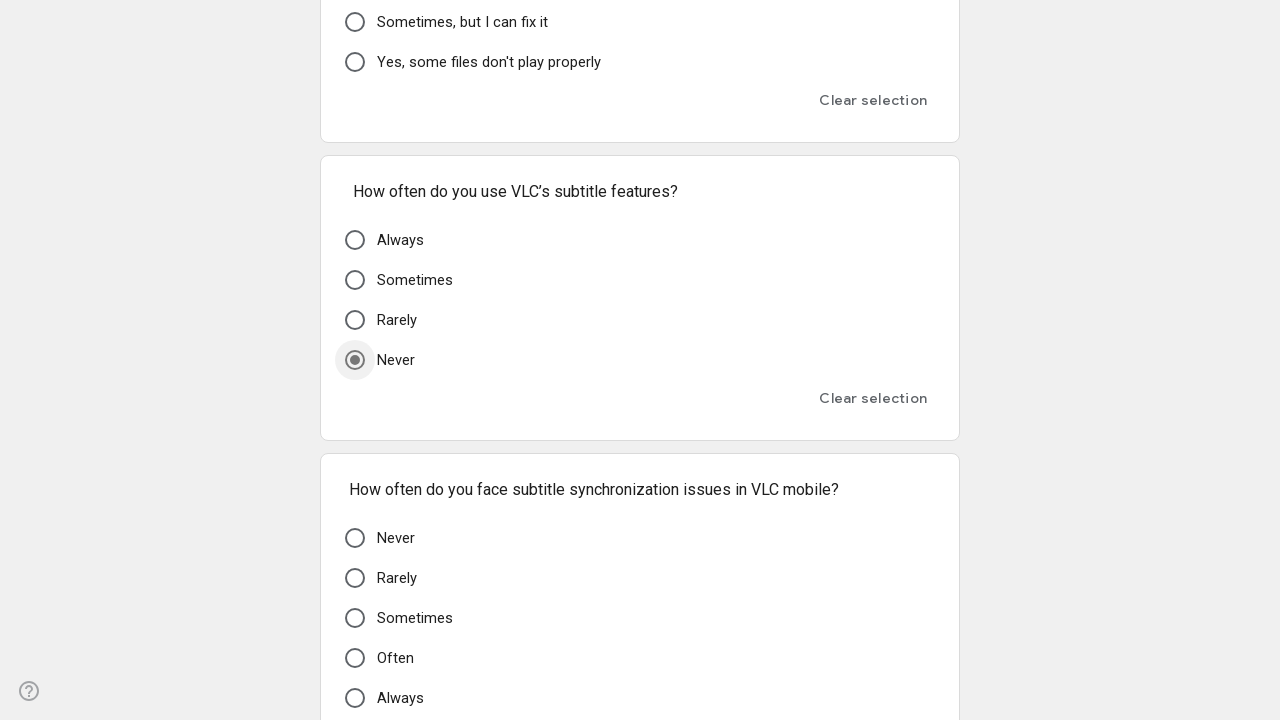

Randomly selected and clicked an option for a multiple choice question at (355, 538) on div[role='radiogroup'] >> nth=11 >> div[role='radio'] >> nth=0
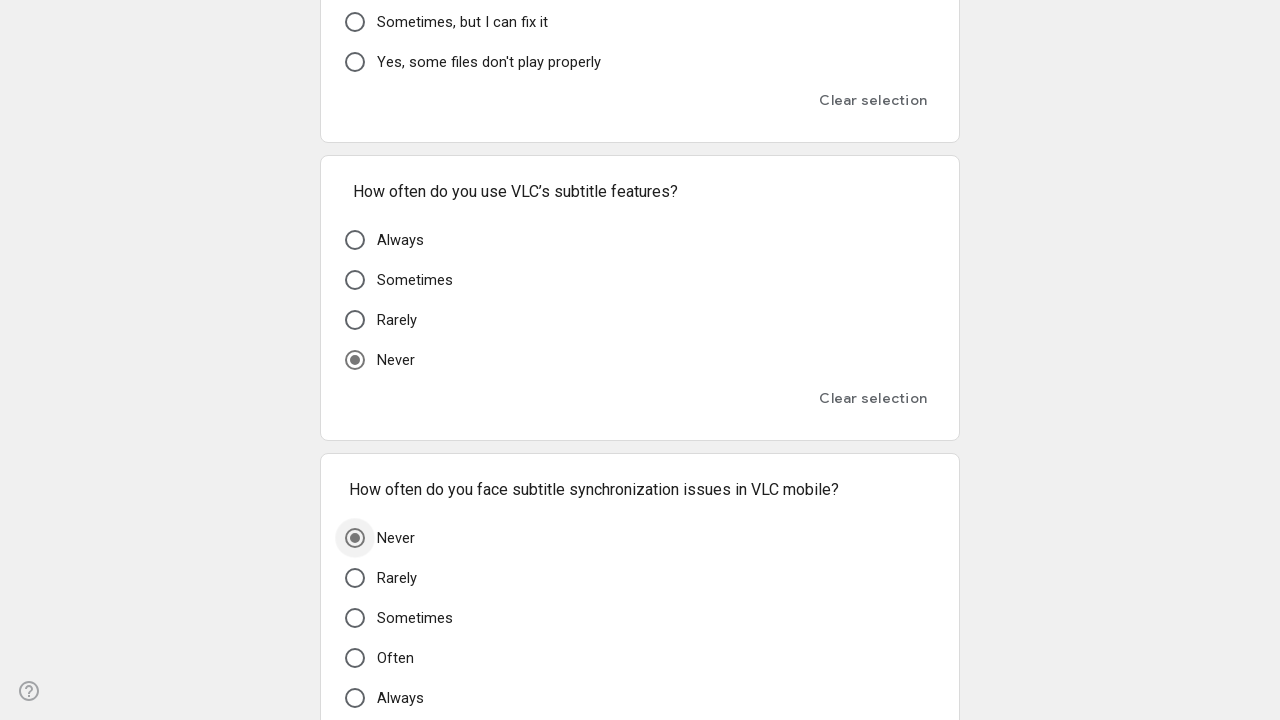

Waited for option selection to register
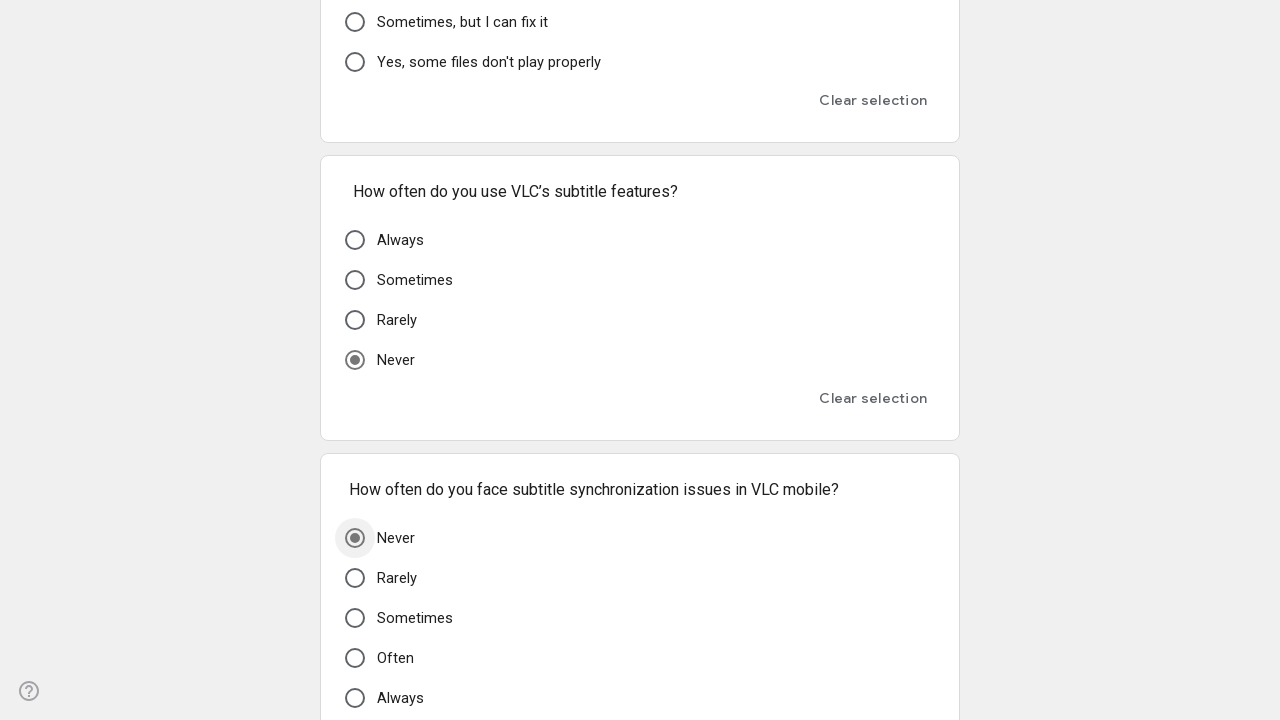

Randomly selected and clicked an option for a multiple choice question at (355, 360) on div[role='radiogroup'] >> nth=12 >> div[role='radio'] >> nth=1
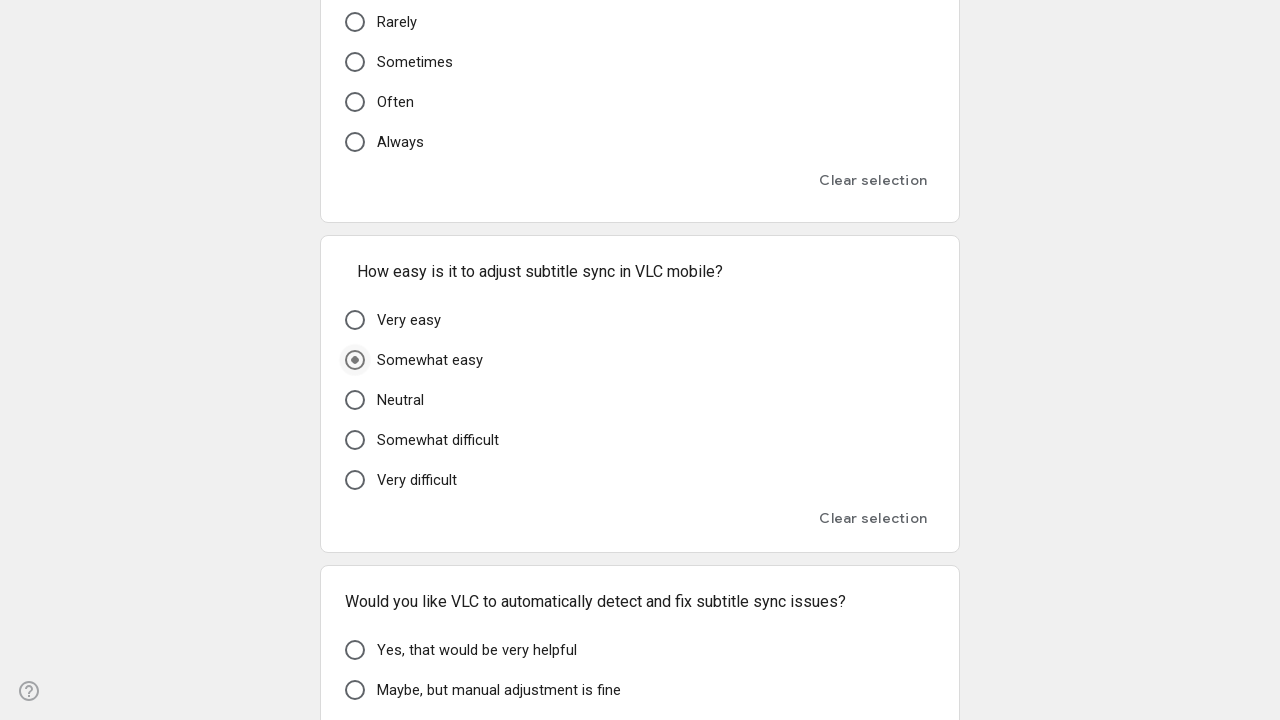

Waited for option selection to register
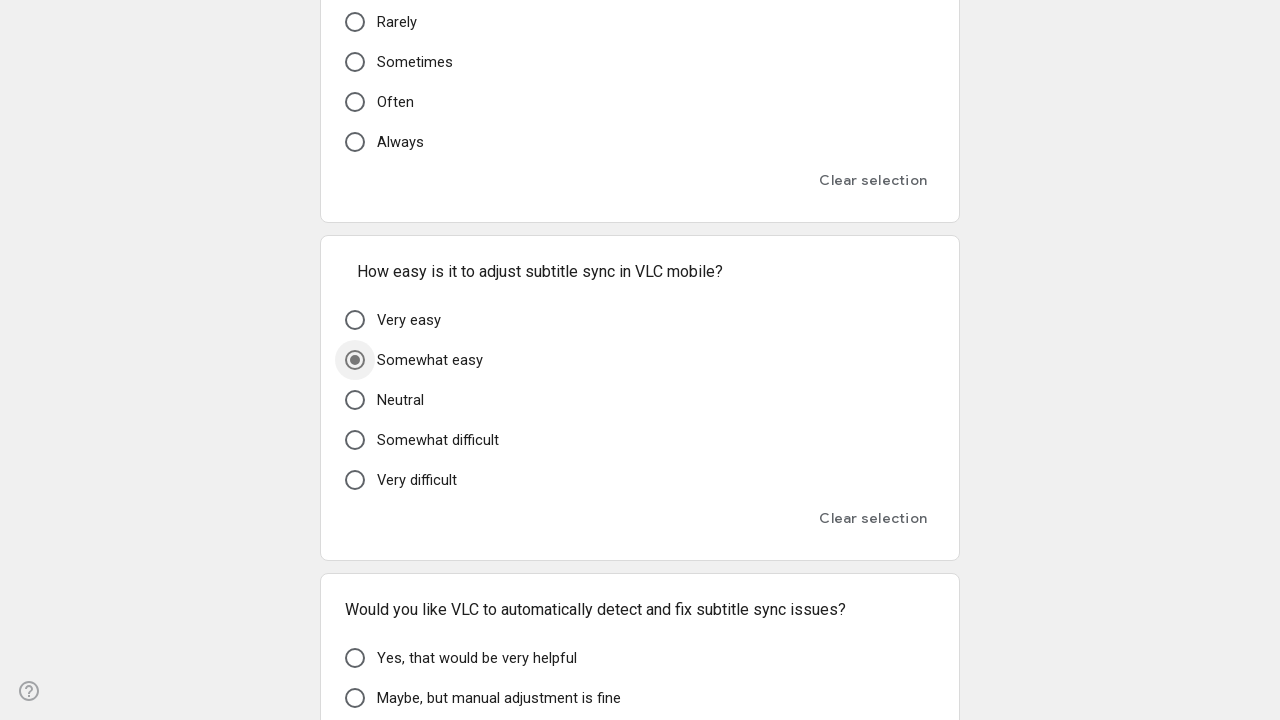

Randomly selected and clicked an option for a multiple choice question at (355, 658) on div[role='radiogroup'] >> nth=13 >> div[role='radio'] >> nth=0
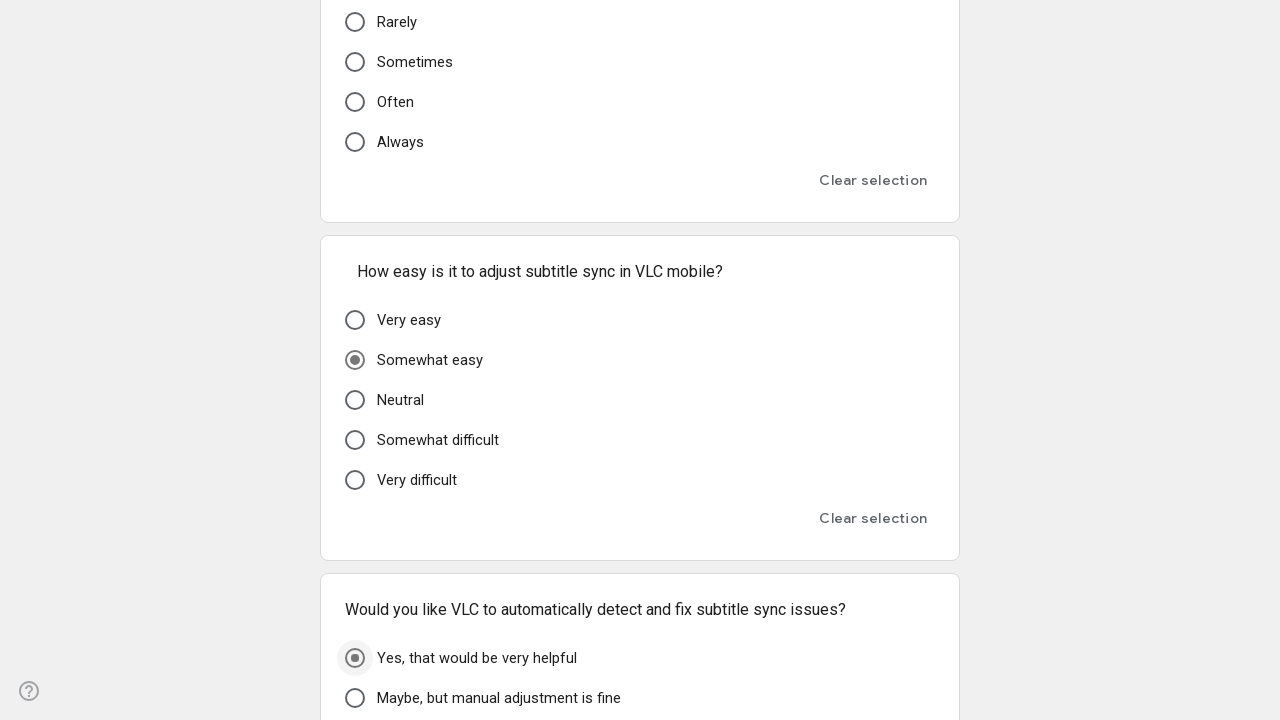

Waited for option selection to register
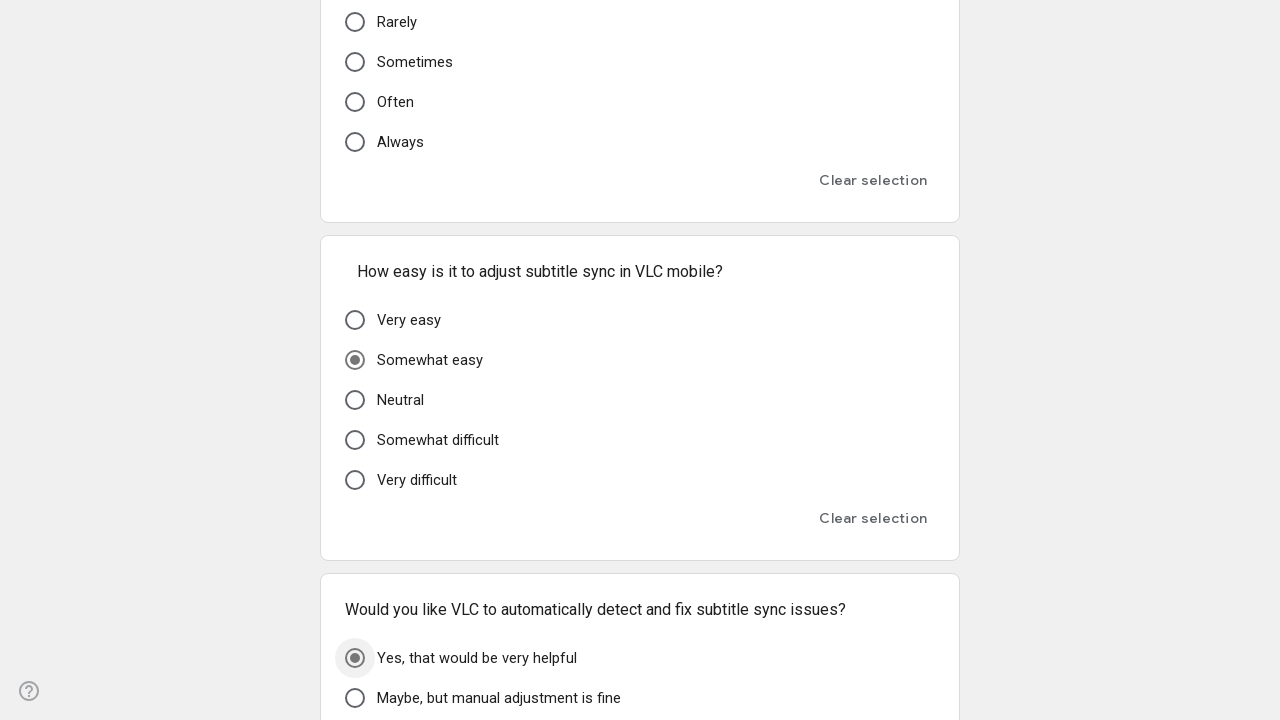

Randomly selected and clicked an option for a multiple choice question at (355, 360) on div[role='radiogroup'] >> nth=14 >> div[role='radio'] >> nth=2
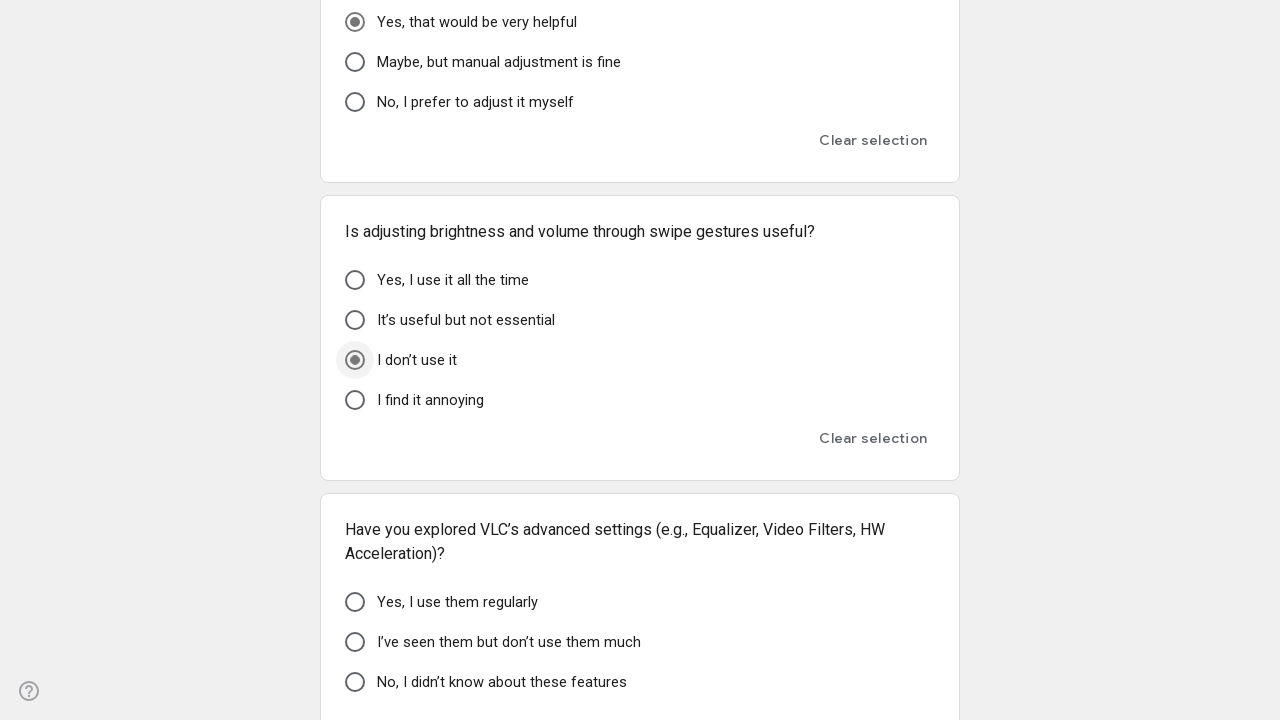

Waited for option selection to register
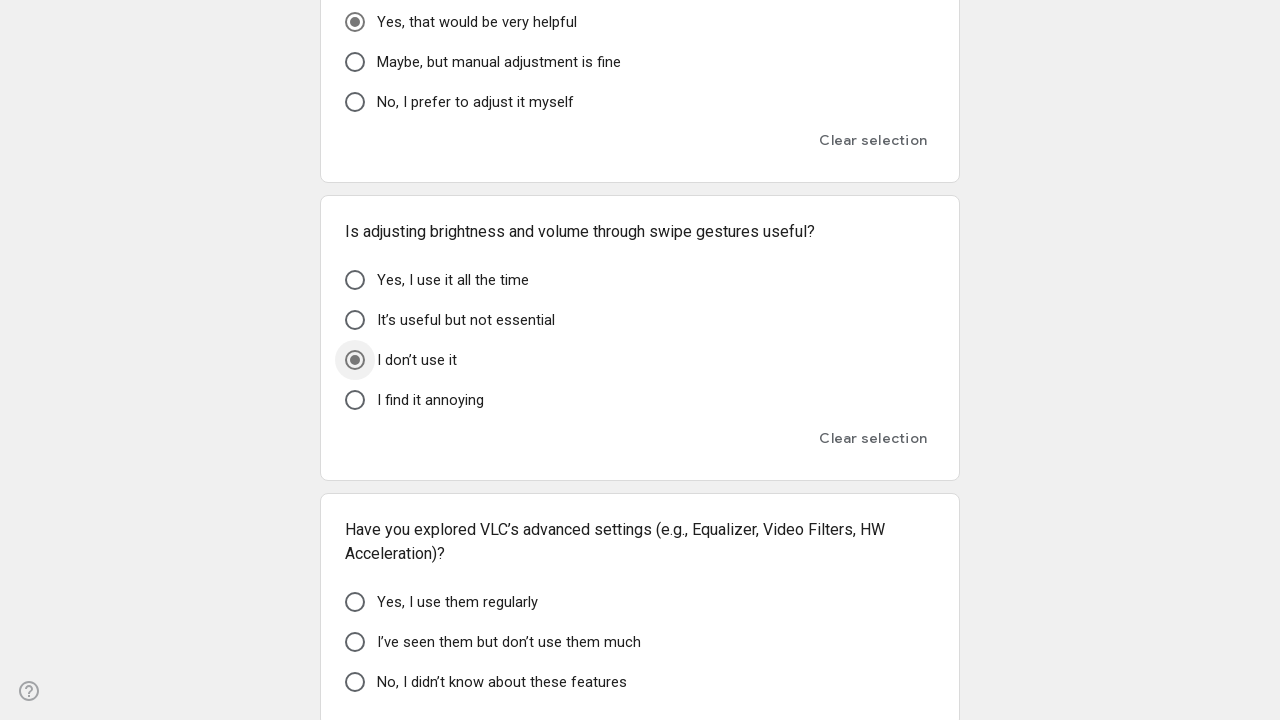

Randomly selected and clicked an option for a multiple choice question at (355, 642) on div[role='radiogroup'] >> nth=15 >> div[role='radio'] >> nth=1
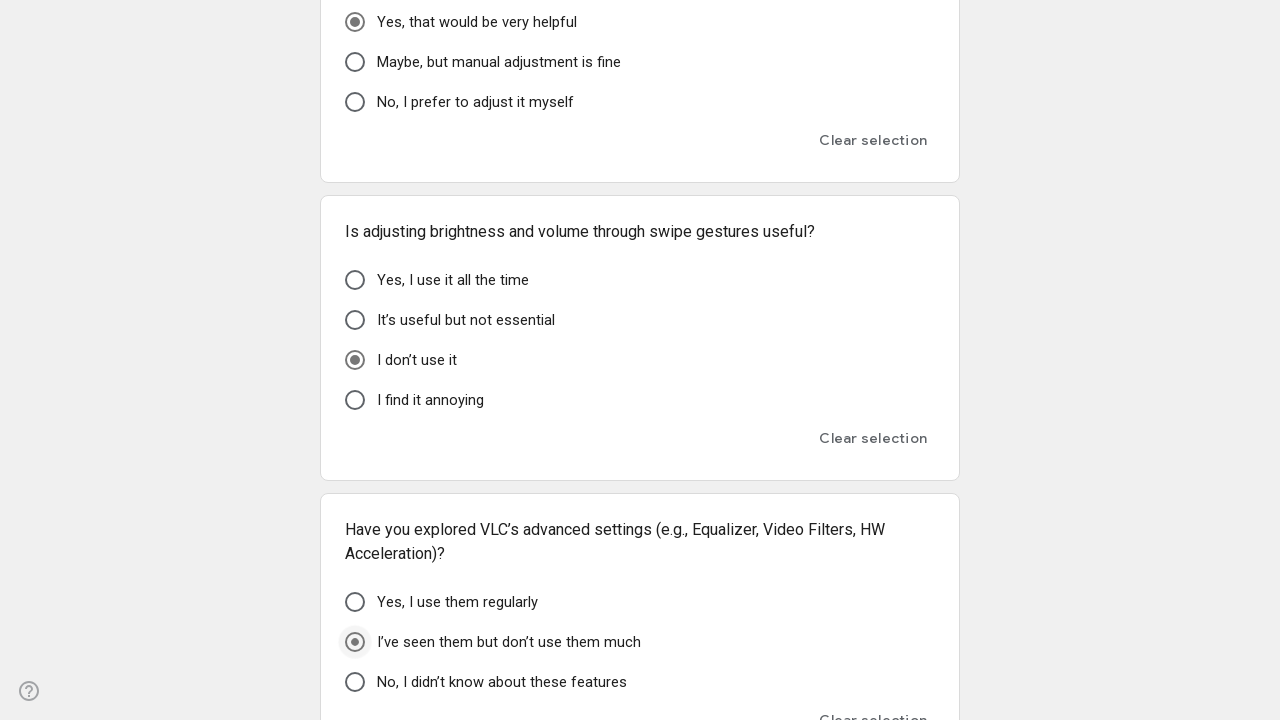

Waited for option selection to register
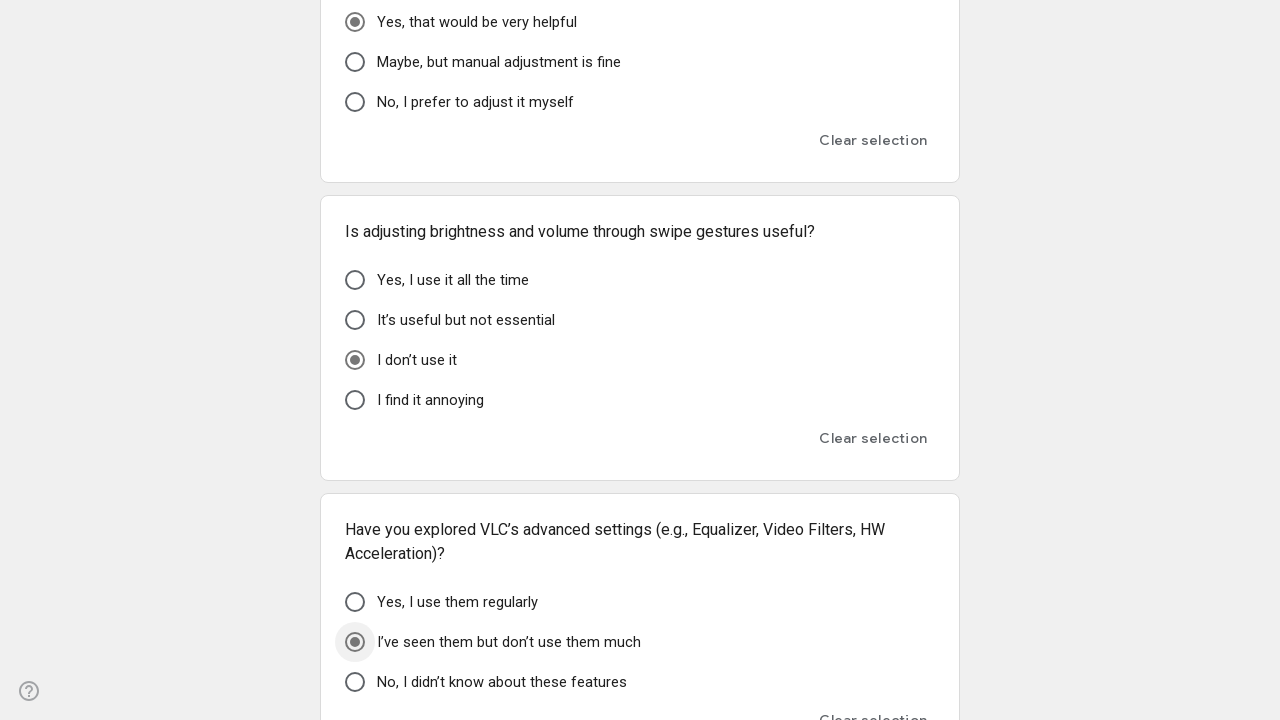

Randomly selected and clicked an option for a multiple choice question at (355, 360) on div[role='radiogroup'] >> nth=16 >> div[role='radio'] >> nth=1
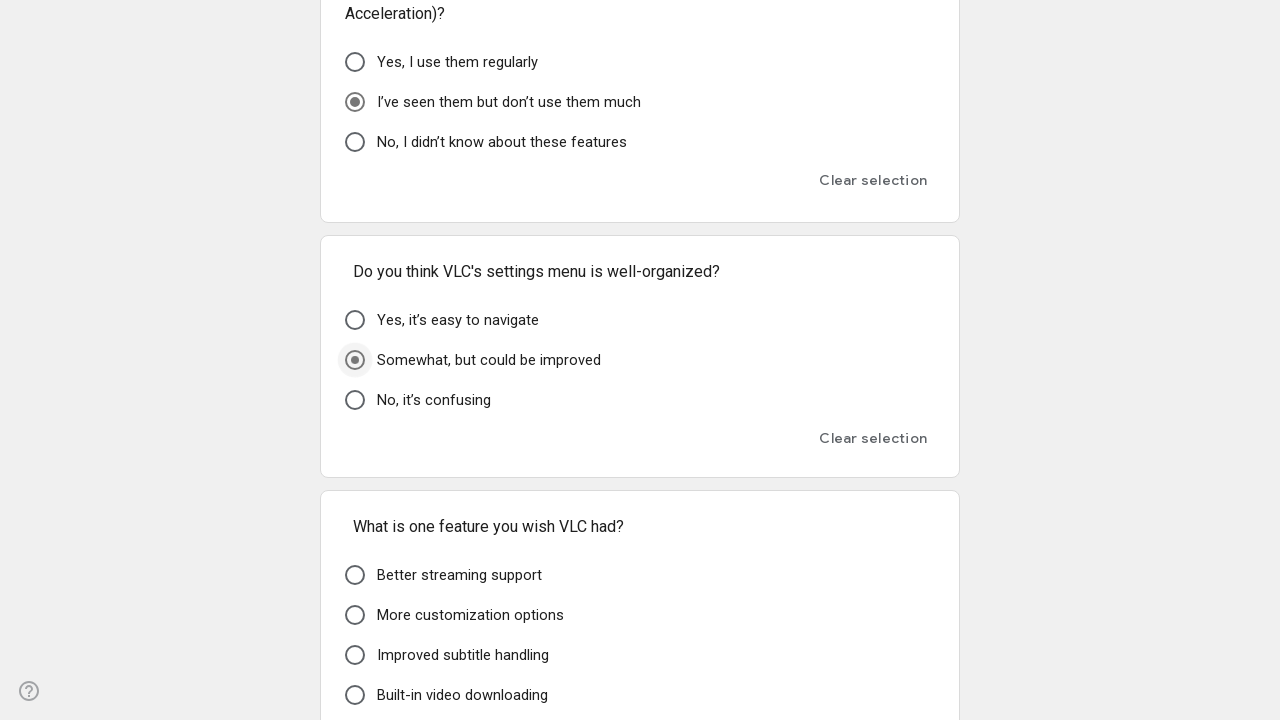

Waited for option selection to register
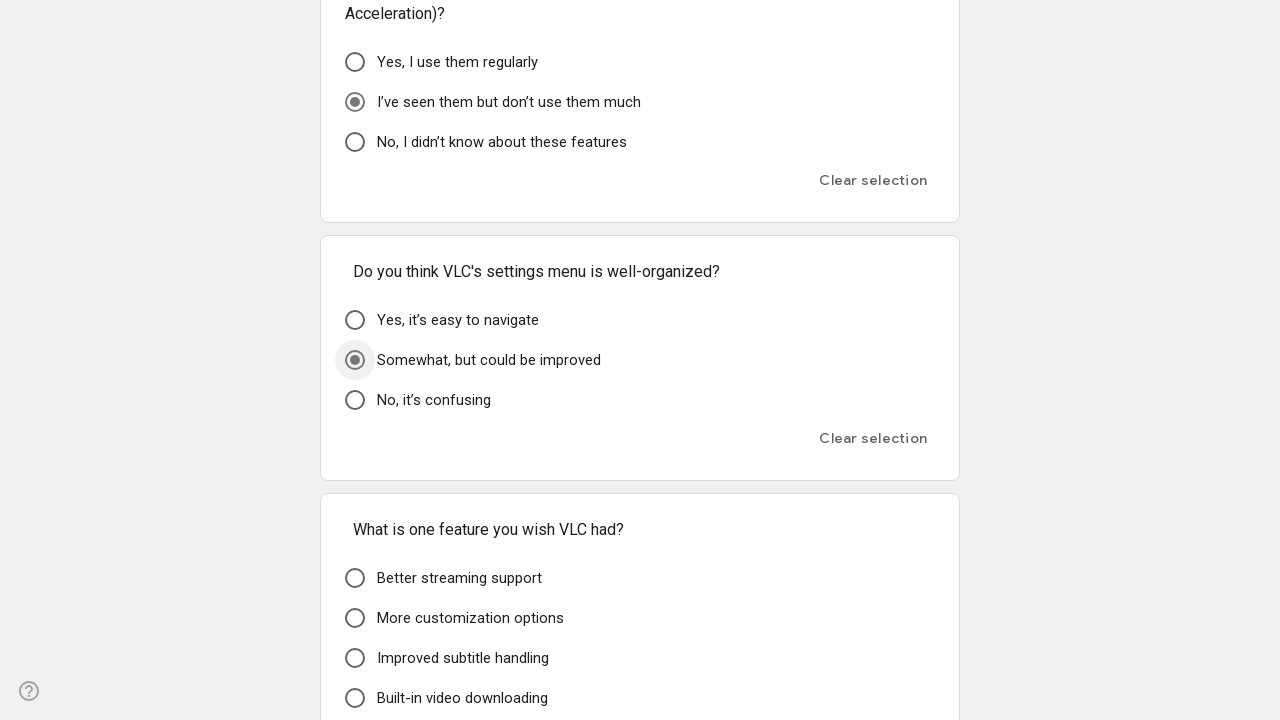

Randomly selected and clicked an option for a multiple choice question at (355, 698) on div[role='radiogroup'] >> nth=17 >> div[role='radio'] >> nth=3
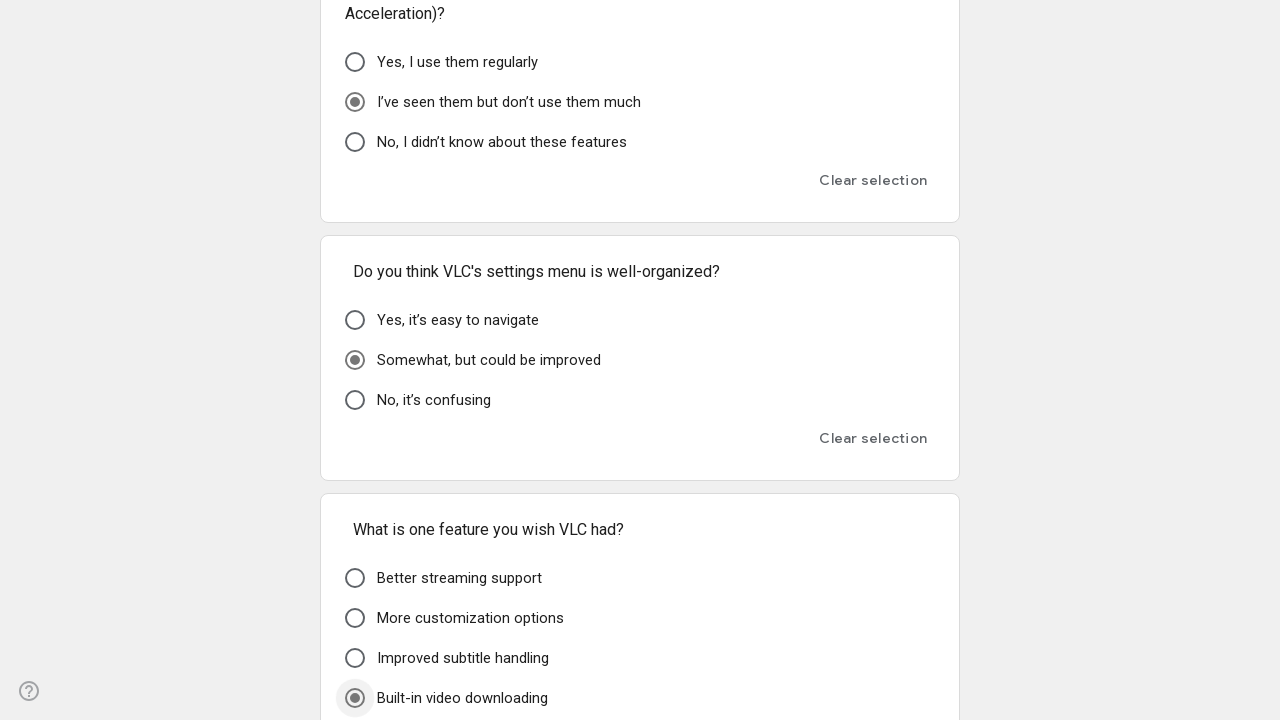

Waited for option selection to register
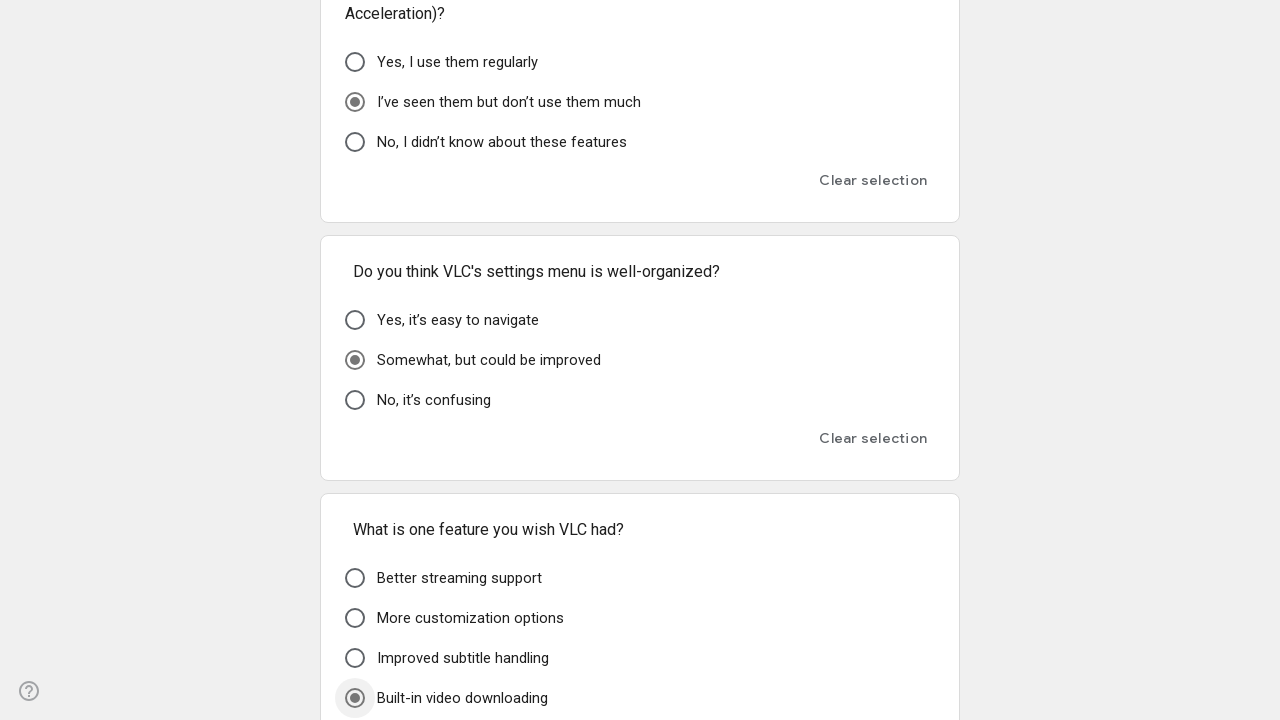

Randomly selected and clicked an option for a multiple choice question at (355, 360) on div[role='radiogroup'] >> nth=18 >> div[role='radio'] >> nth=1
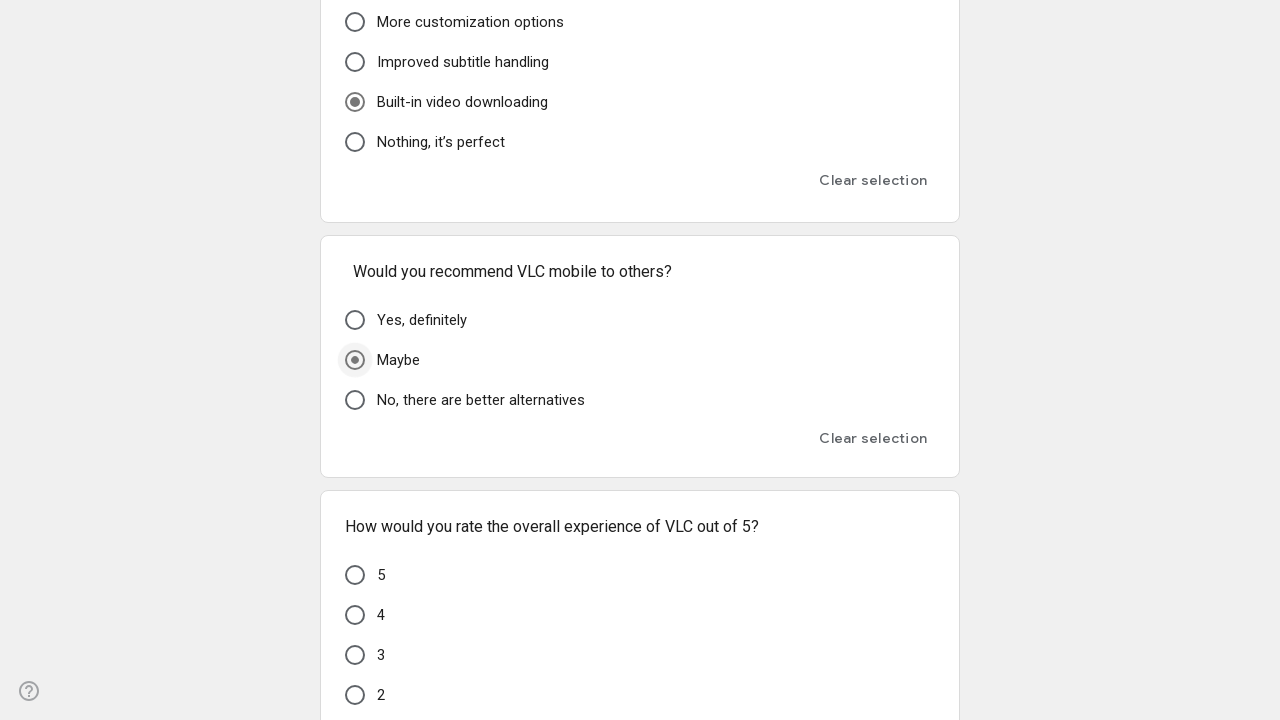

Waited for option selection to register
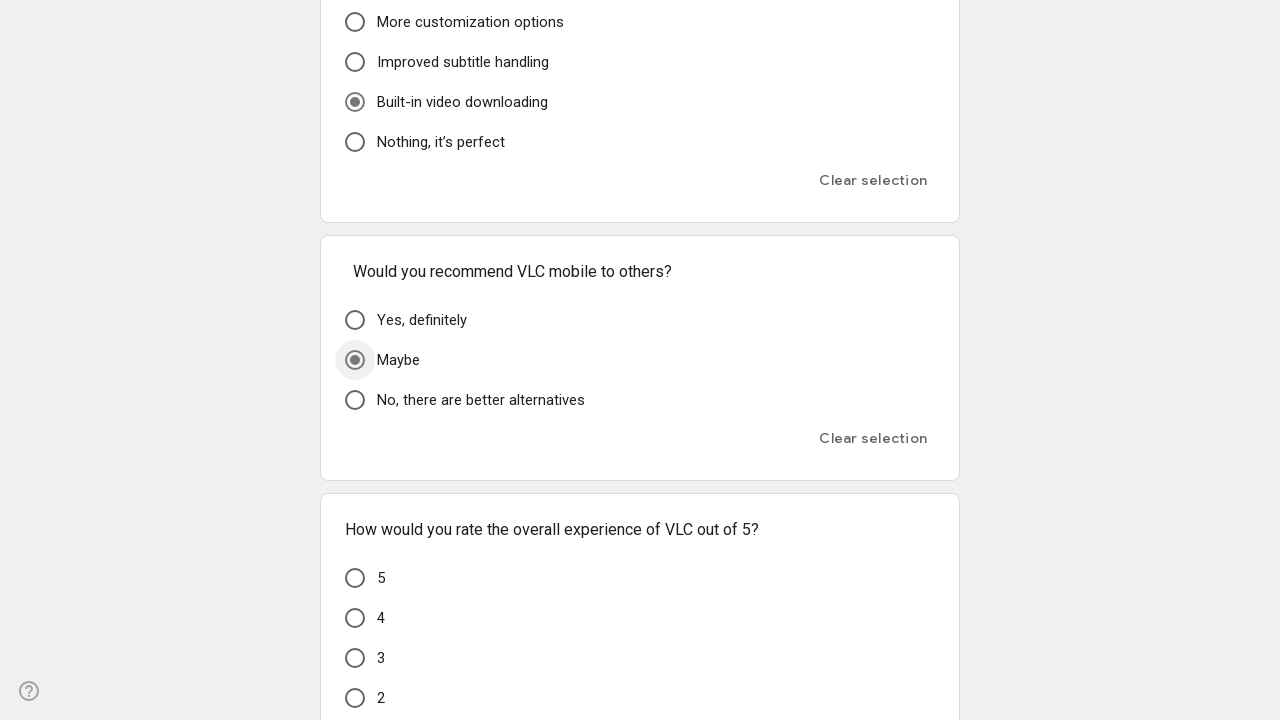

Randomly selected and clicked an option for a multiple choice question at (355, 457) on div[role='radiogroup'] >> nth=19 >> div[role='radio'] >> nth=4
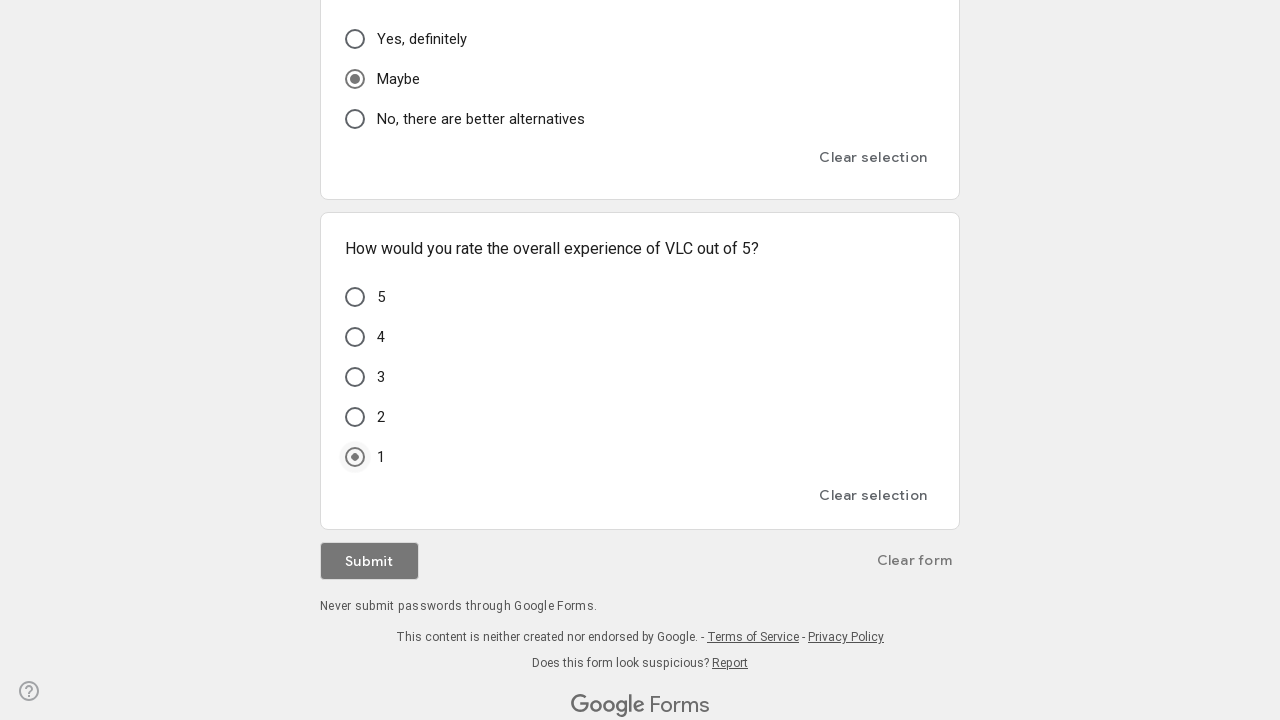

Waited for option selection to register
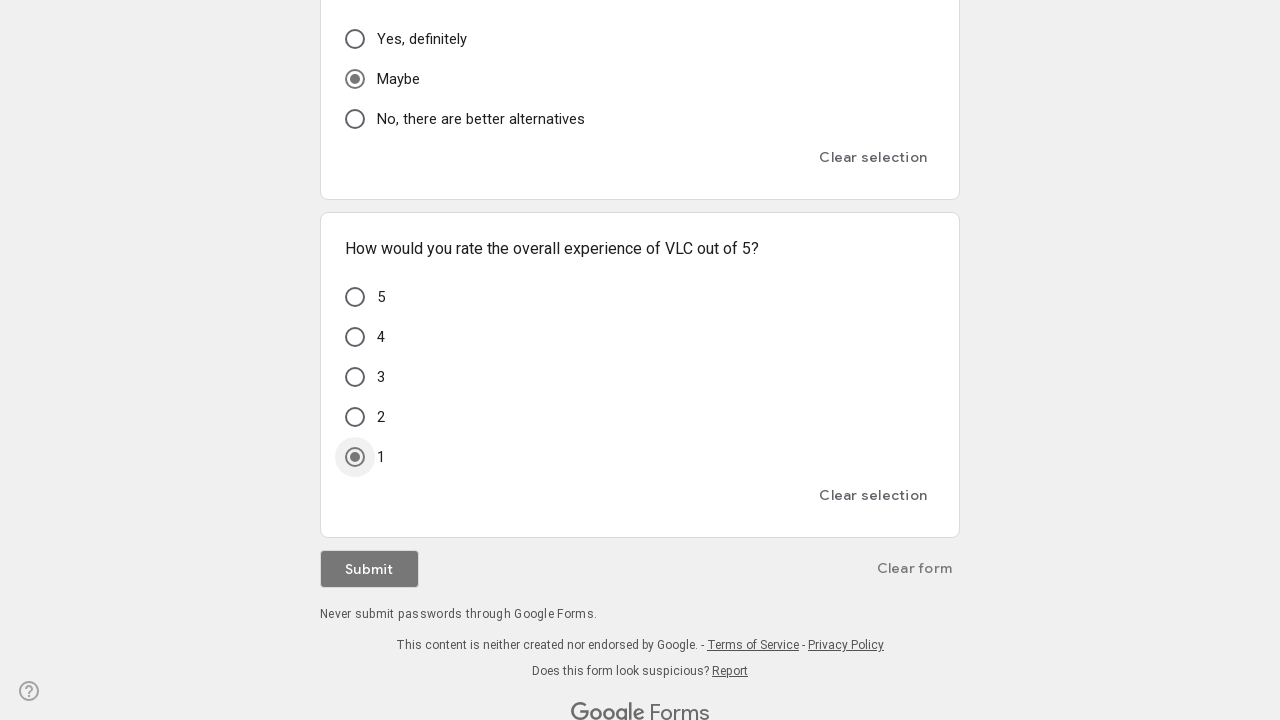

Clicked the Submit button to submit the form at (369, 569) on xpath=//span[text()='Submit']
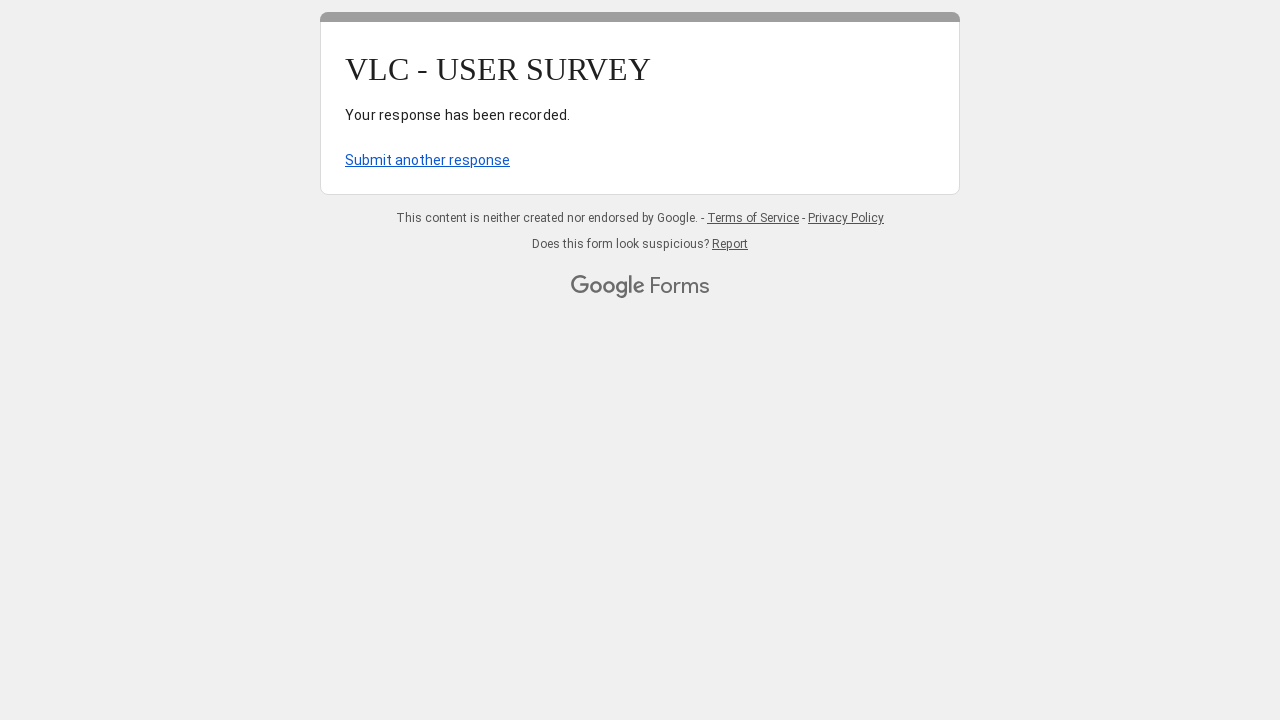

Waited for form submission to complete
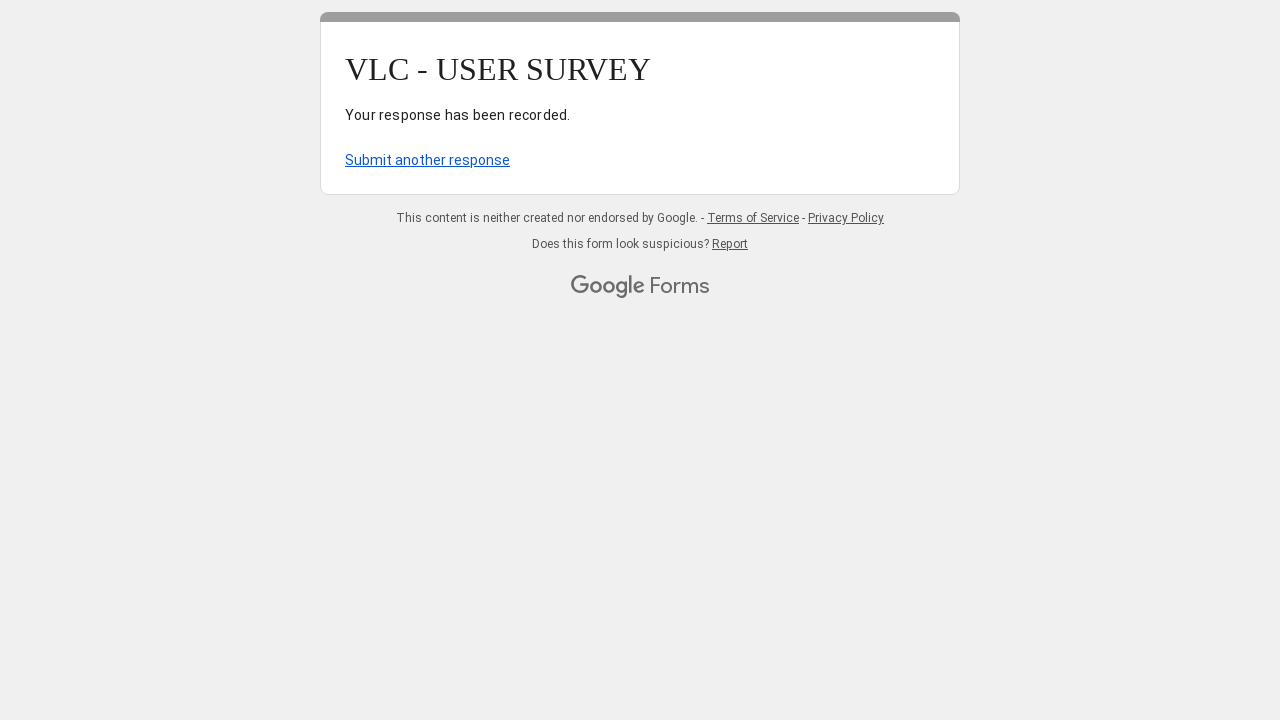

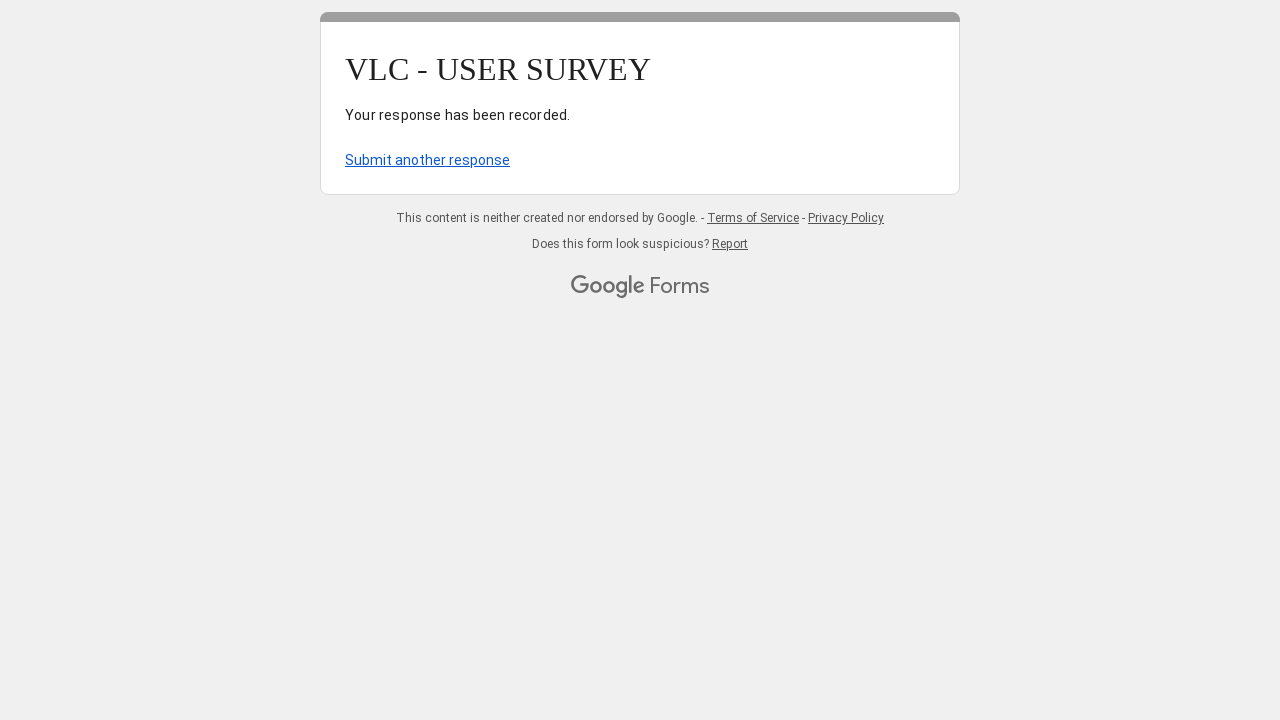